Tests a practice form by filling in personal details including name, email, gender, phone number, date of birth, subjects, hobbies, address, state and city, then submits the form.

Starting URL: https://demoqa.com/automation-practice-form

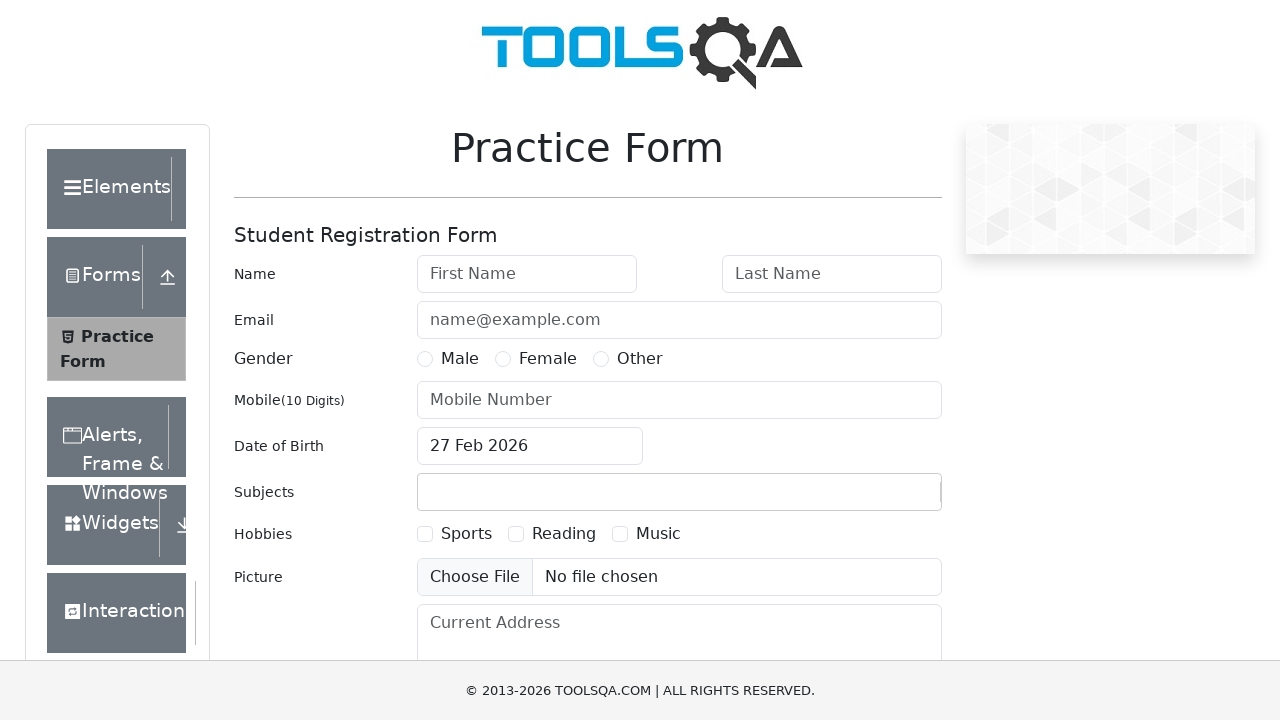

Set viewport size to 1920x1080
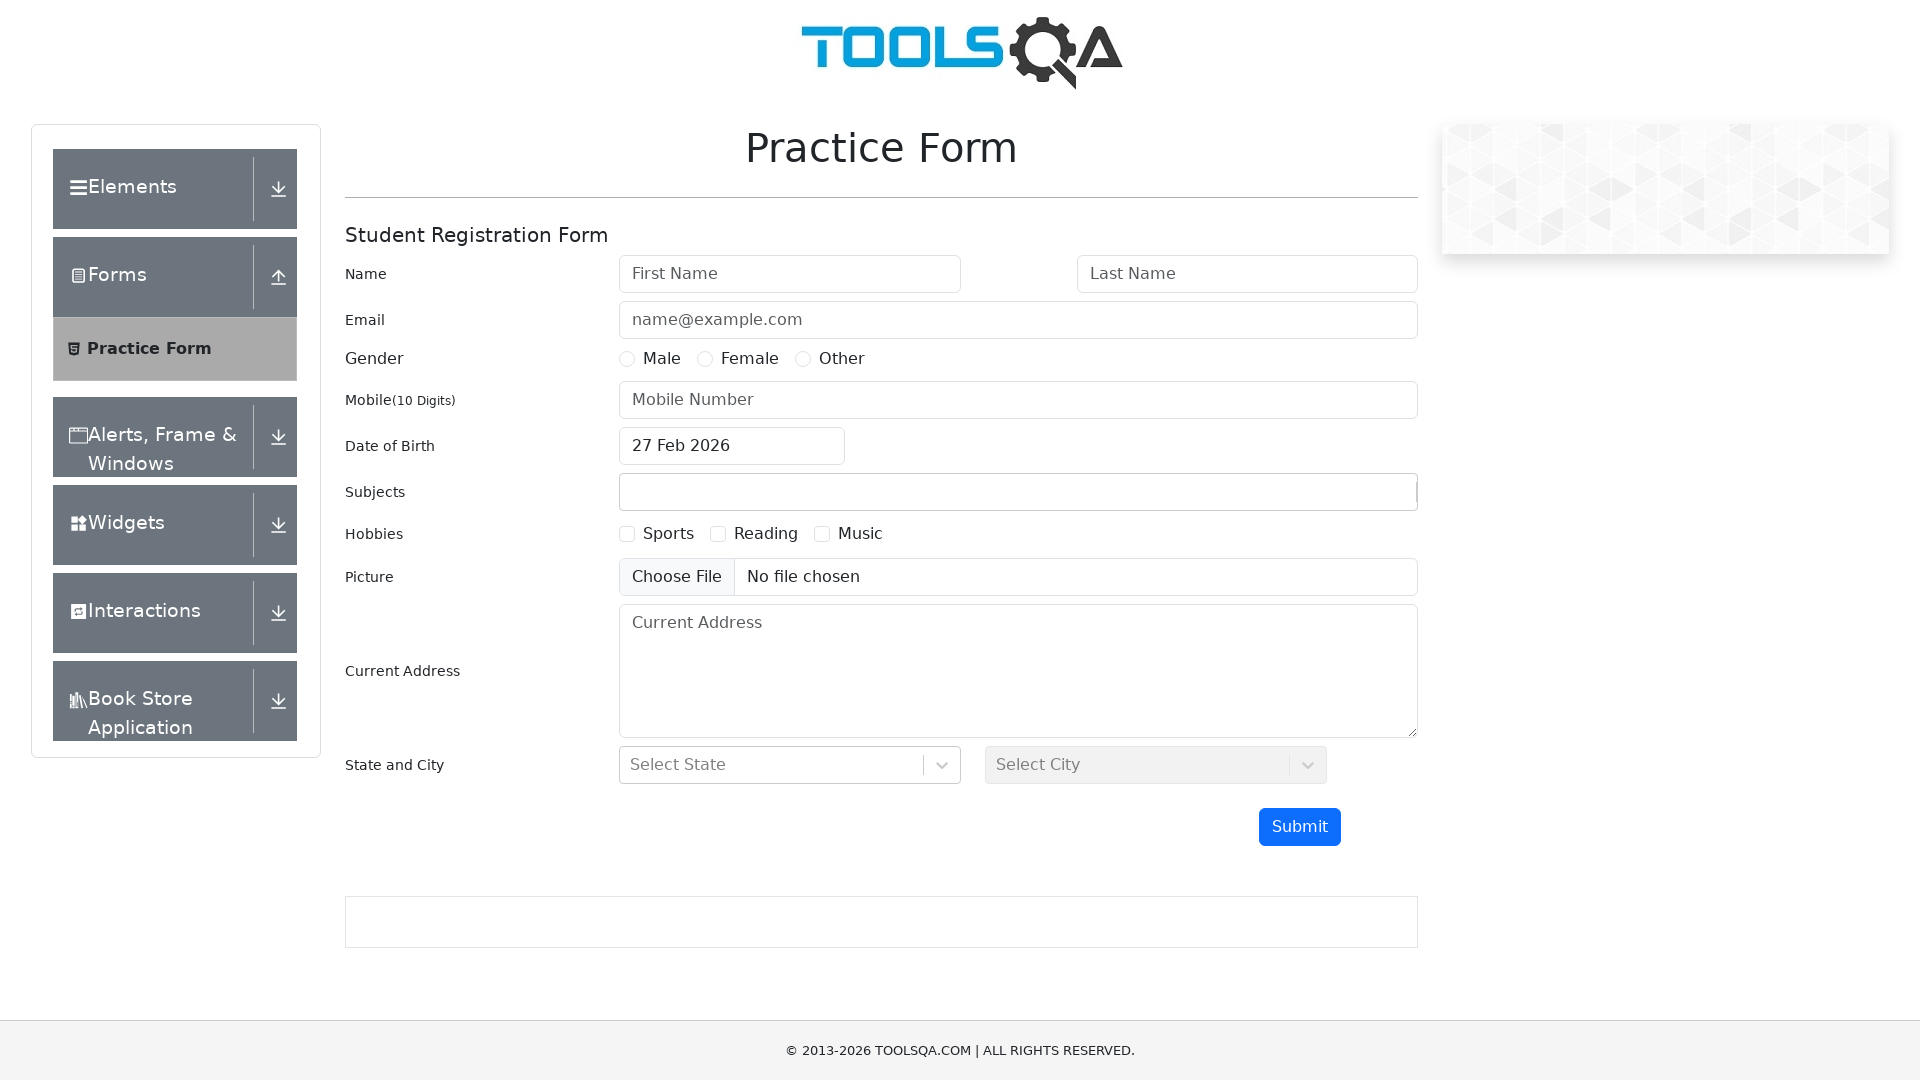

Filled First Name field with 'Mykola' on input[placeholder="First Name"]
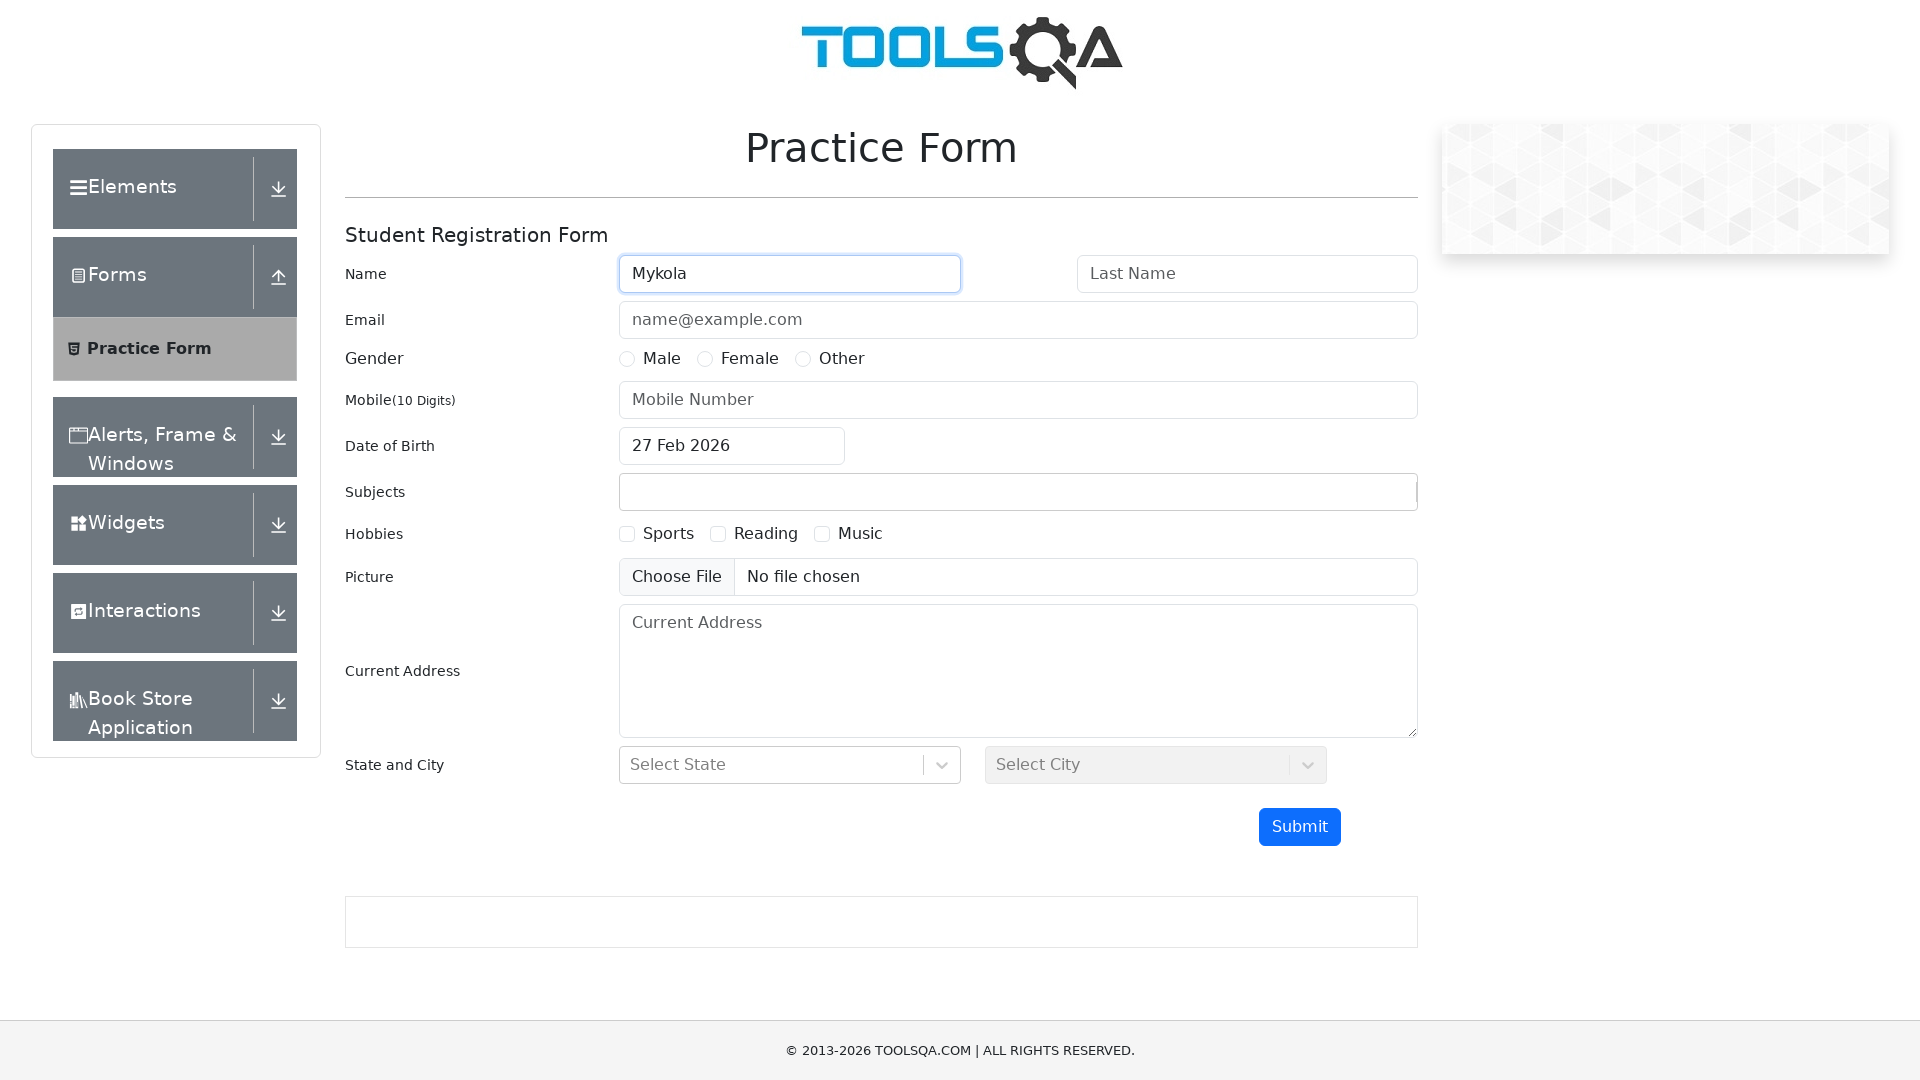

Filled Last Name field with 'Petrov' on input[placeholder="Last Name"]
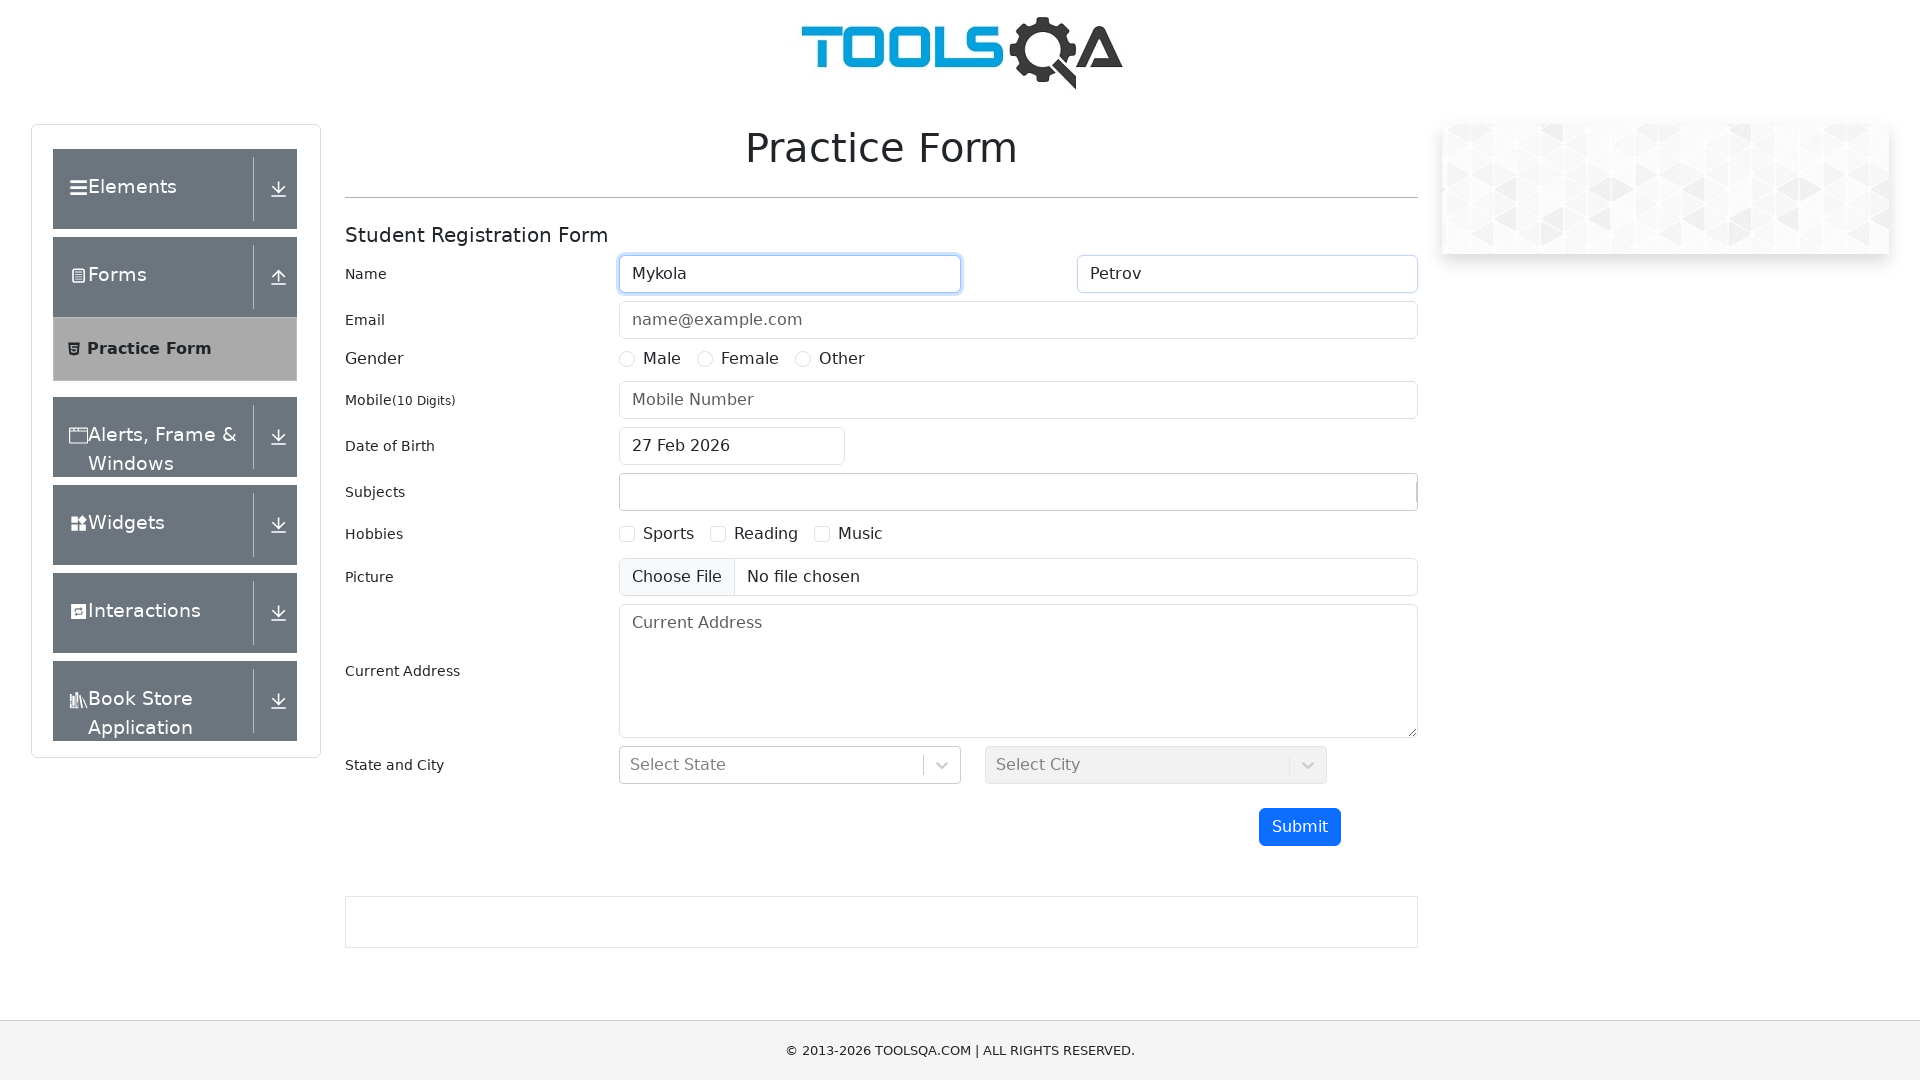

Filled Email field with 'example@gmail.com' on input[placeholder="name@example.com"]
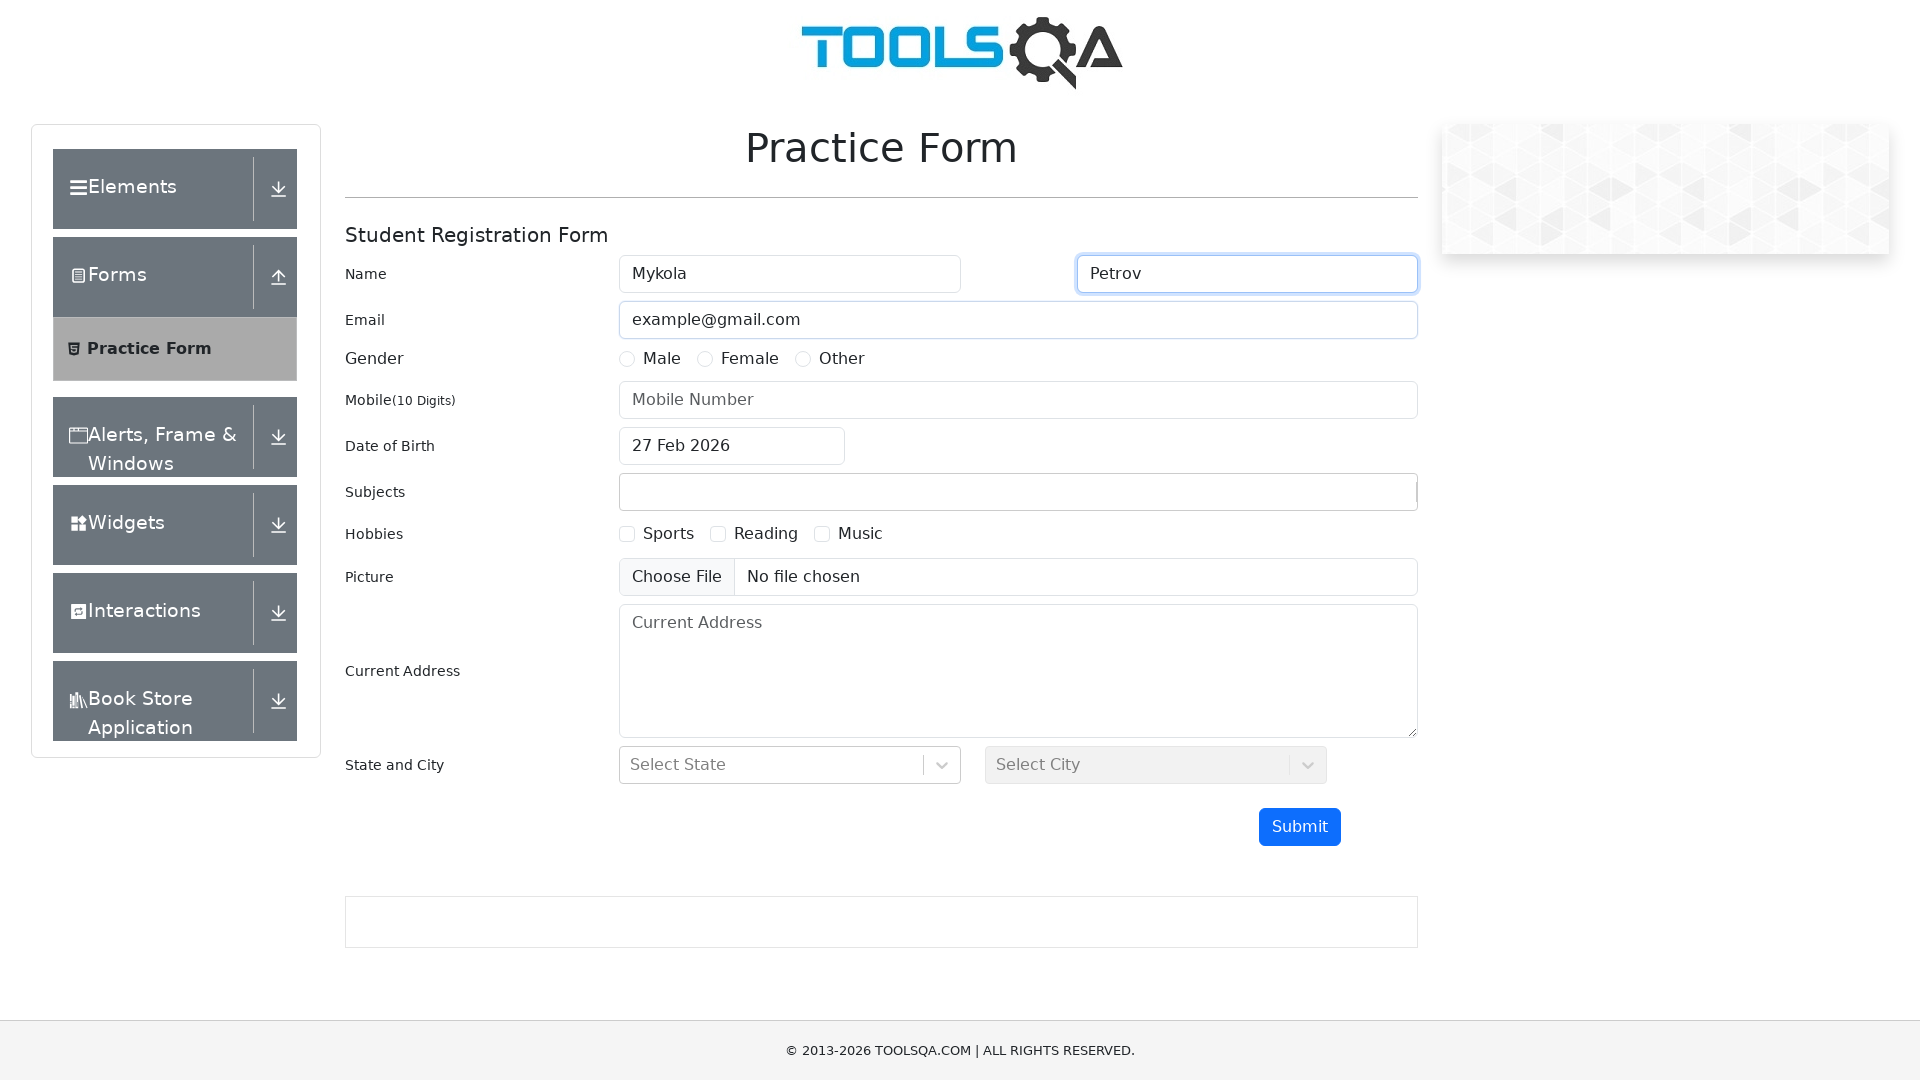

Selected Male gender option at (662, 359) on label[for="gender-radio-1"]
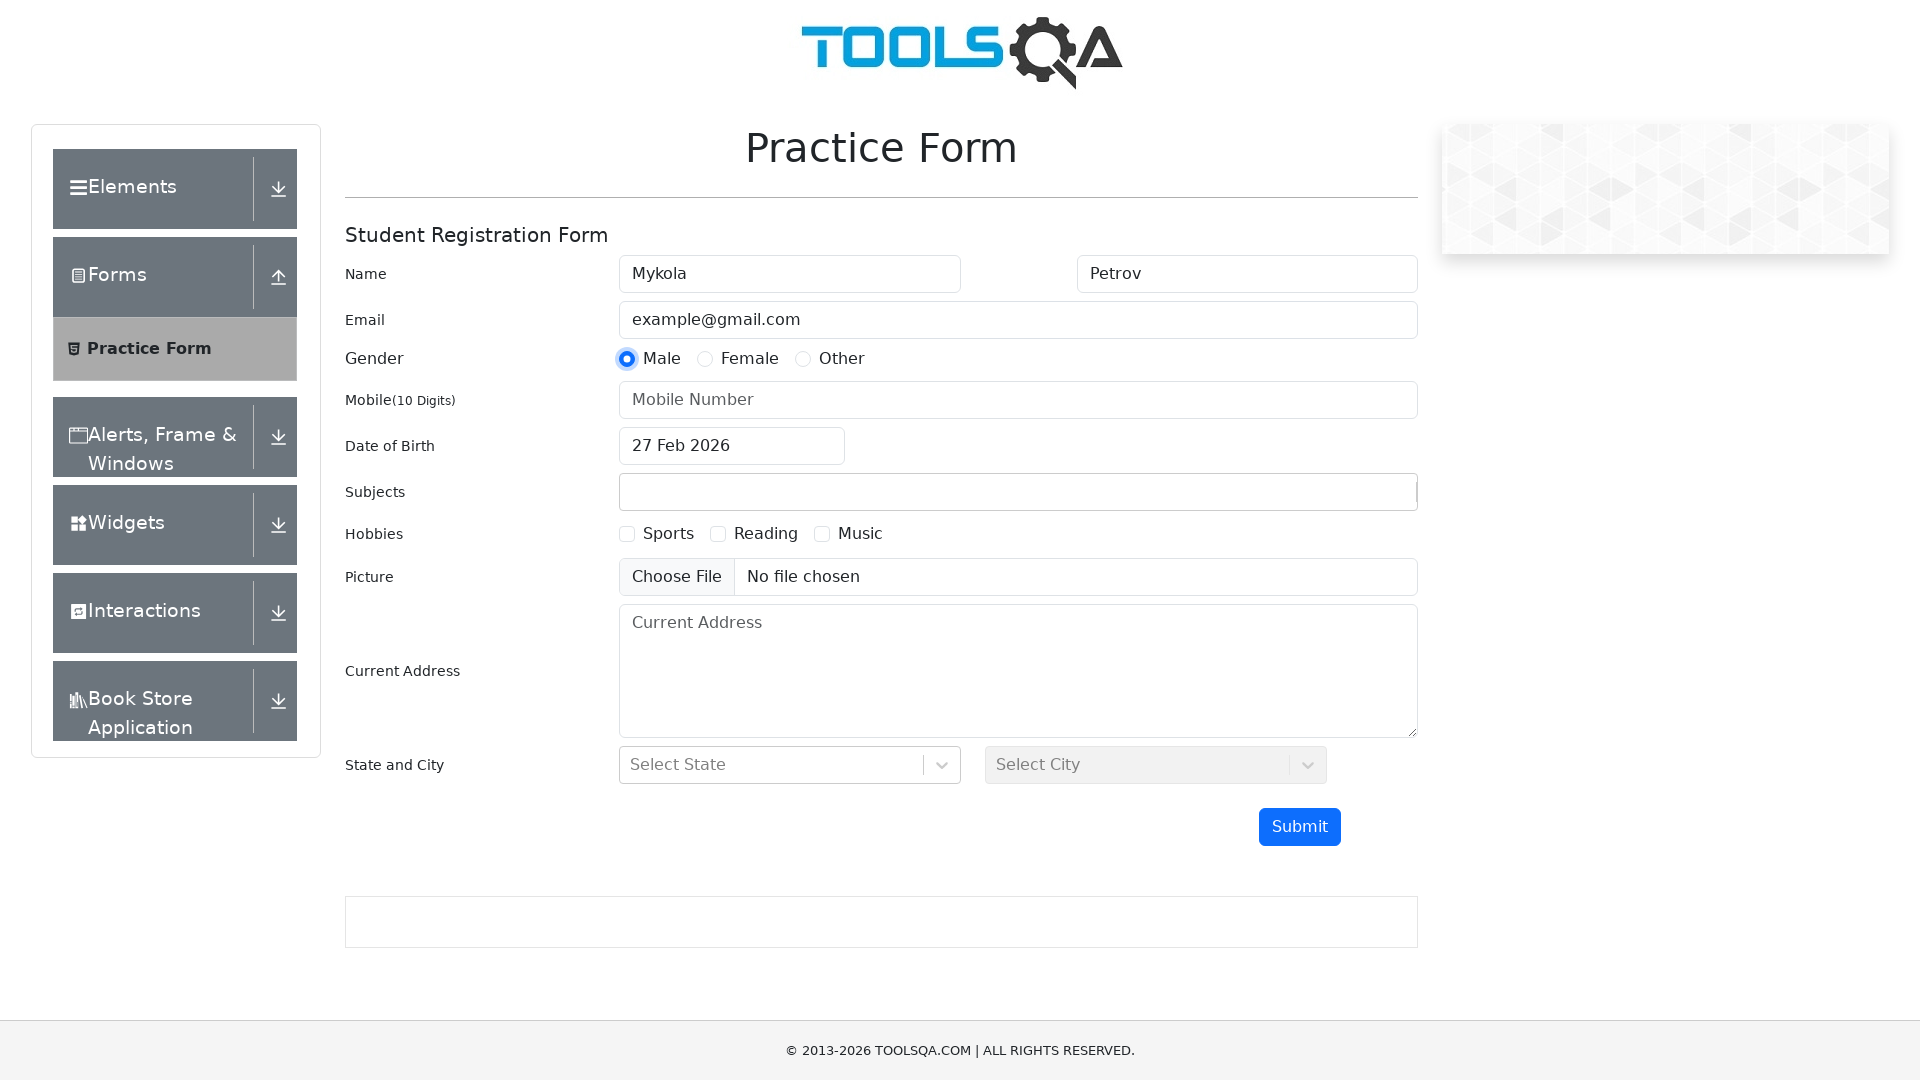

Filled Phone Number field with '0661324657' on input#userNumber
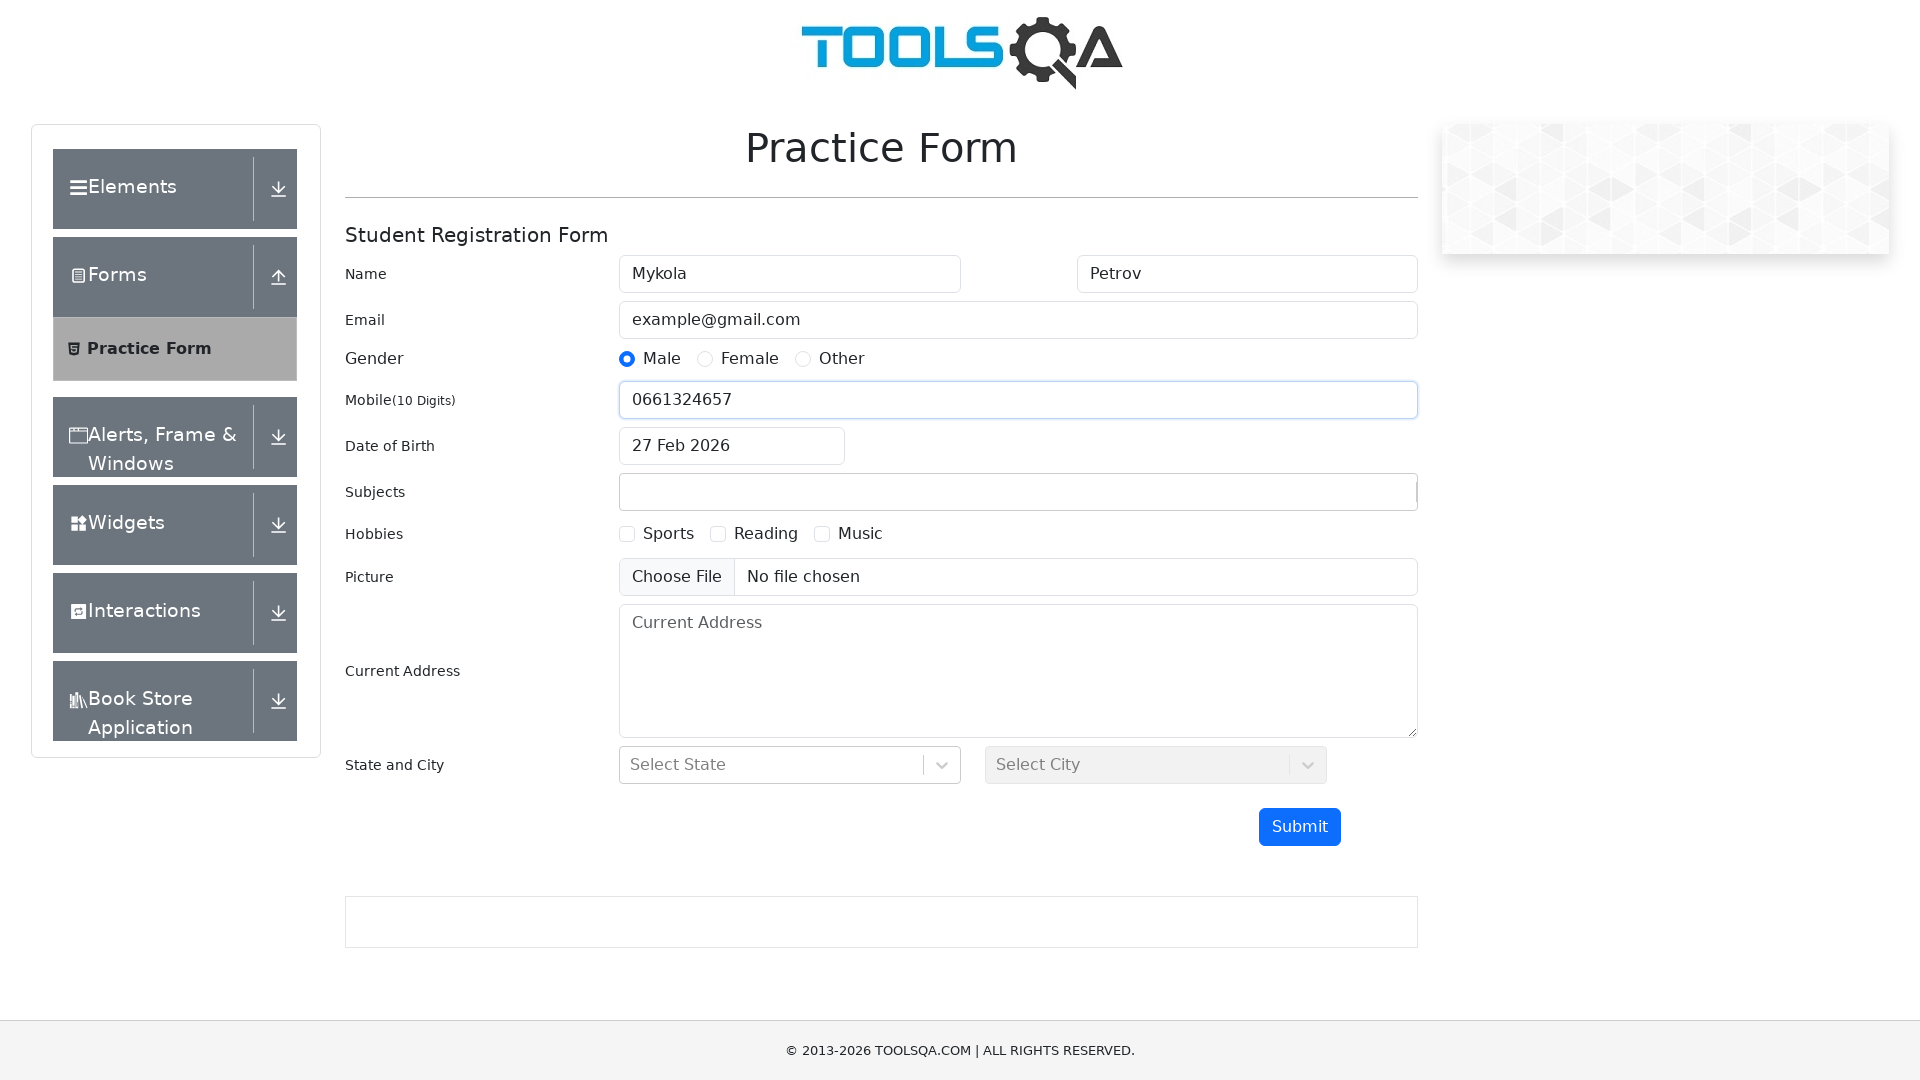

Clicked Date of Birth input field at (732, 446) on #dateOfBirthInput
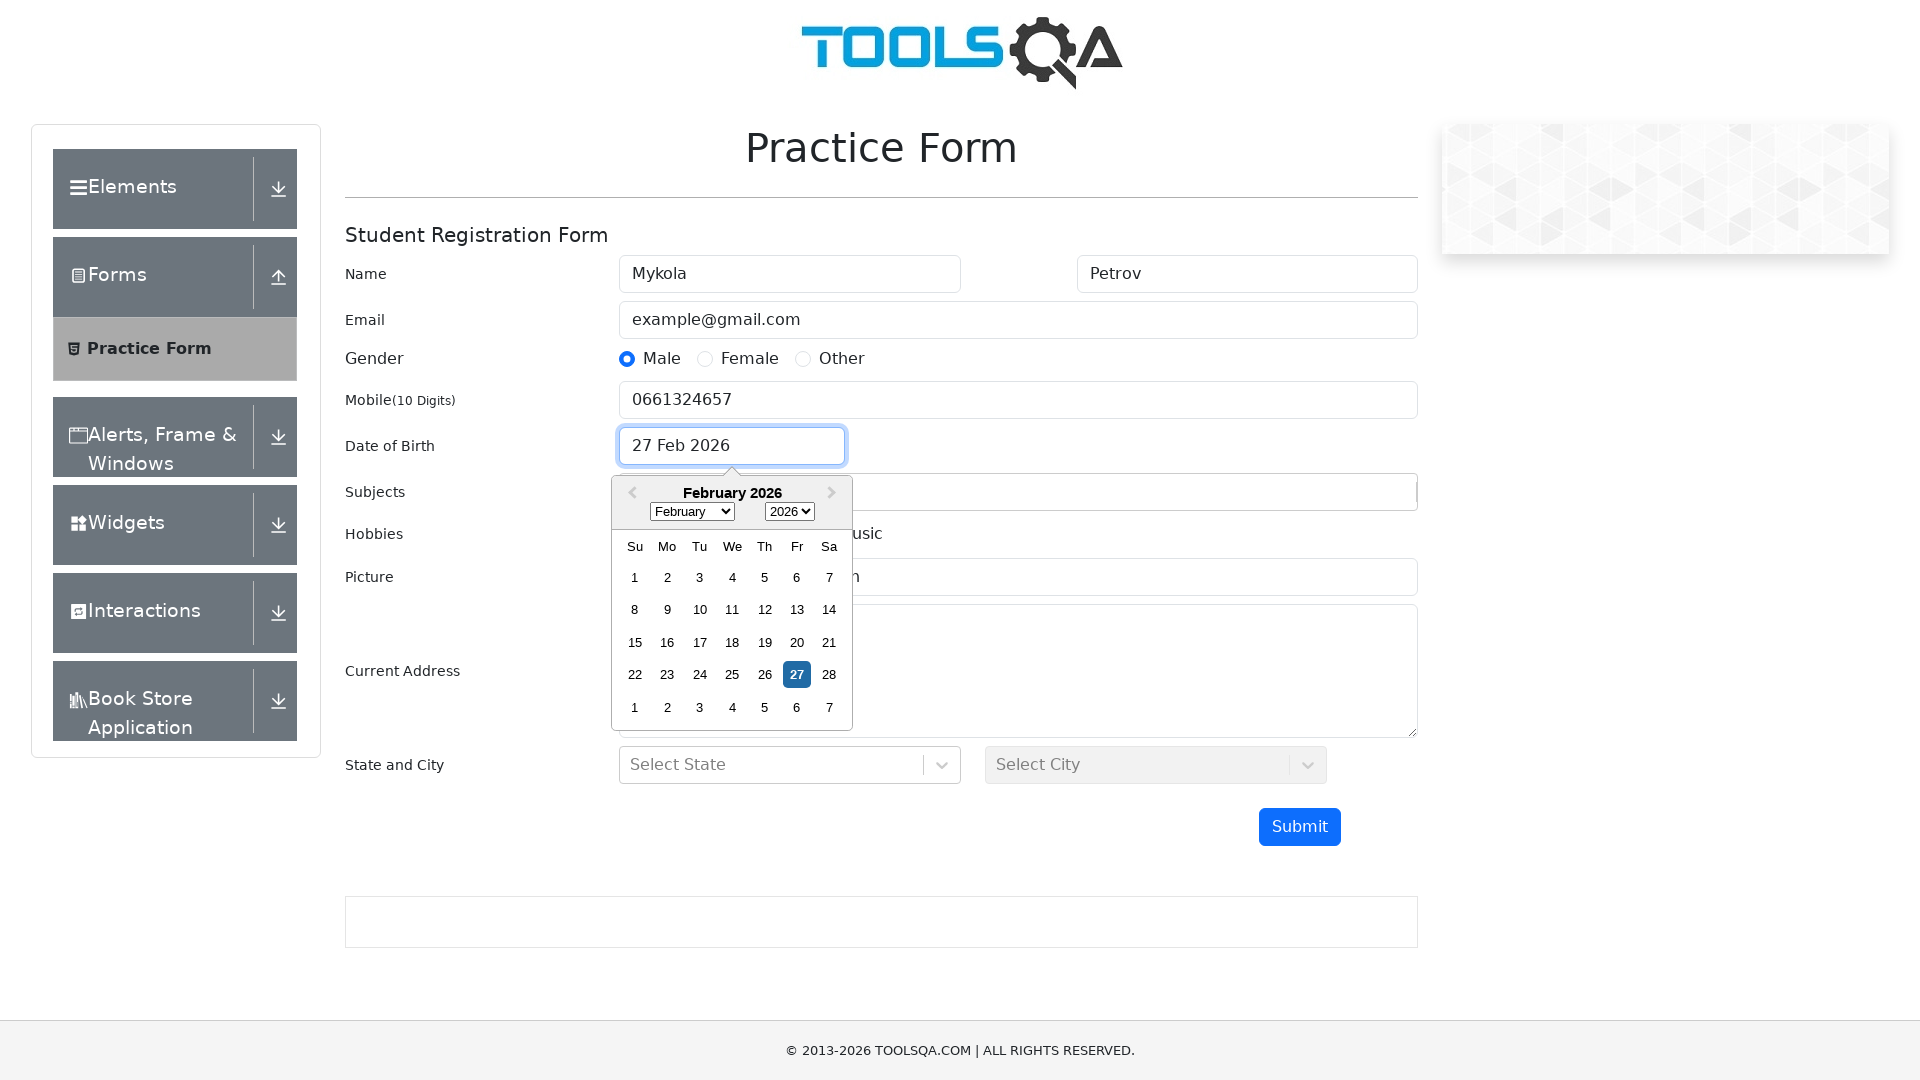

Selected June in date picker on select.react-datepicker__month-select
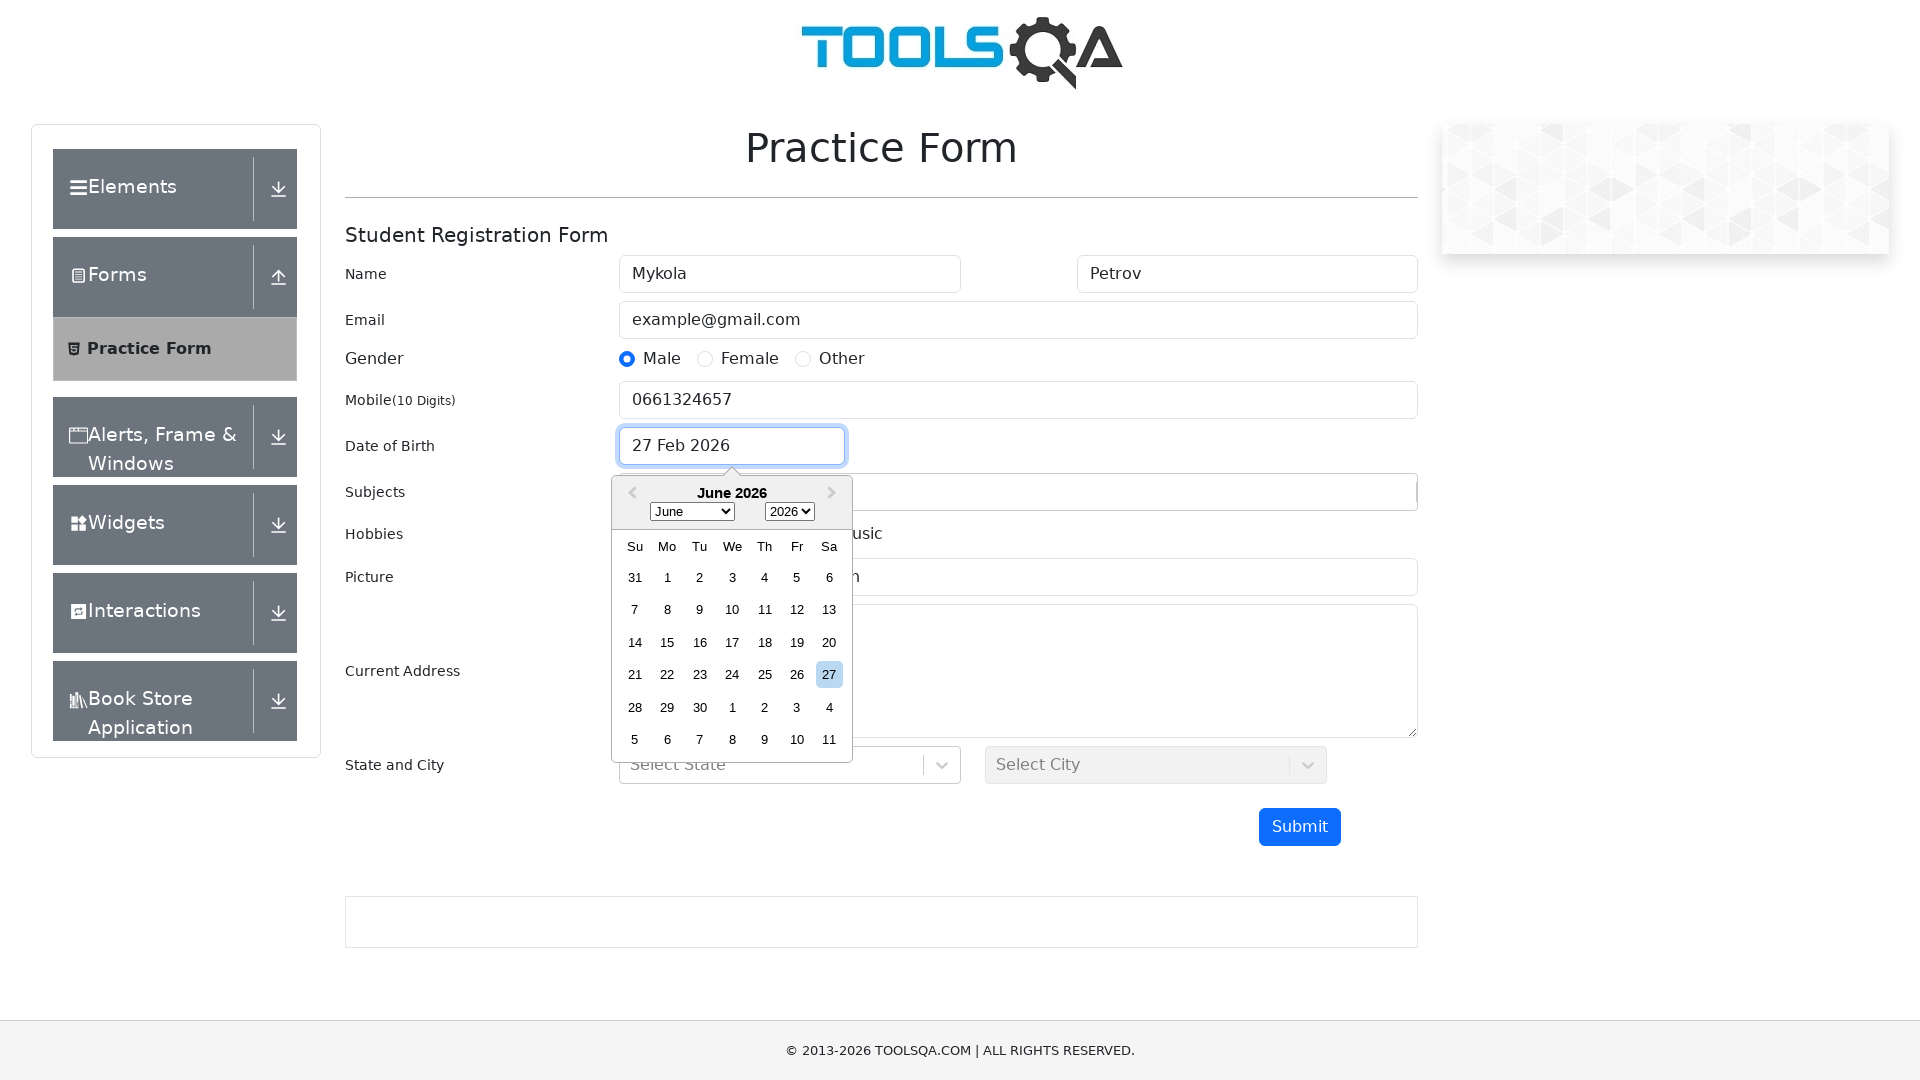

Selected day 15 in date picker at (667, 642) on div.react-datepicker__day--015:not(.react-datepicker__day--outside-month)
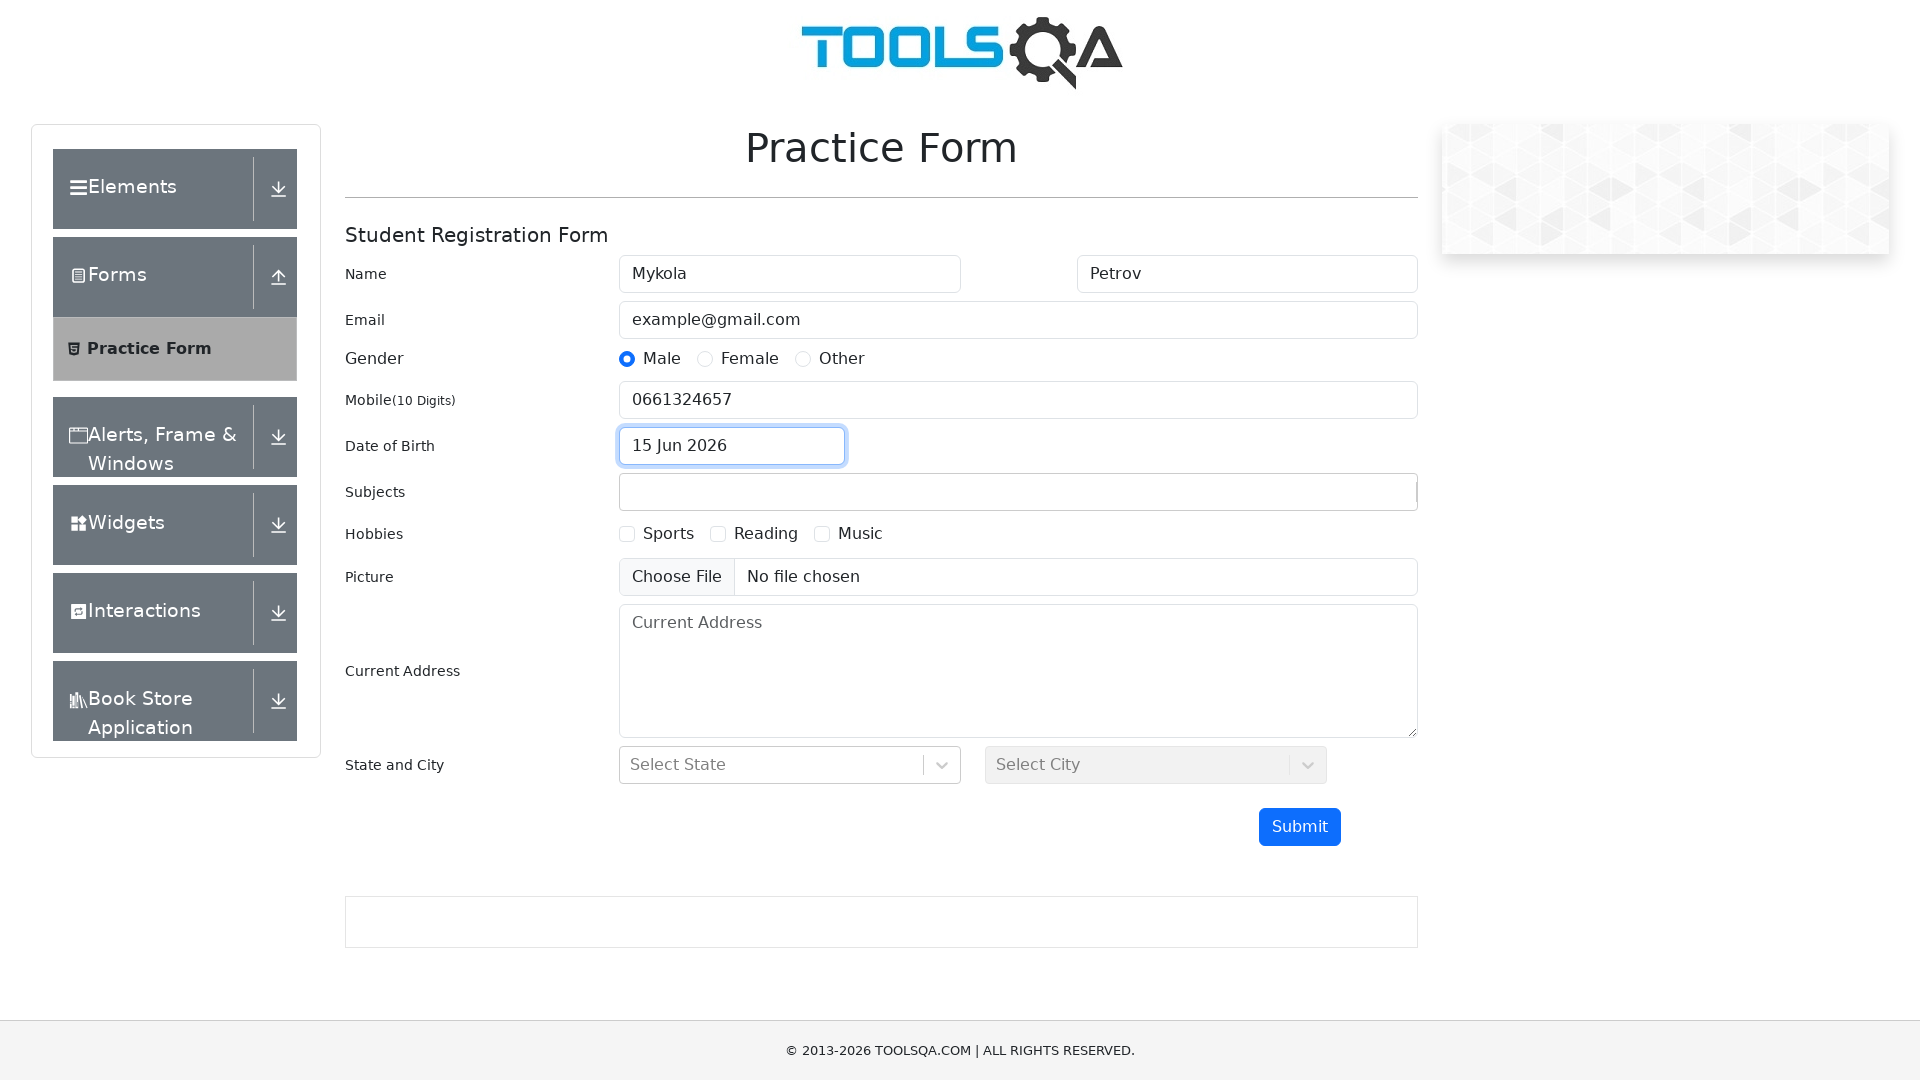

Typed 'English' in Subjects field on #subjectsInput
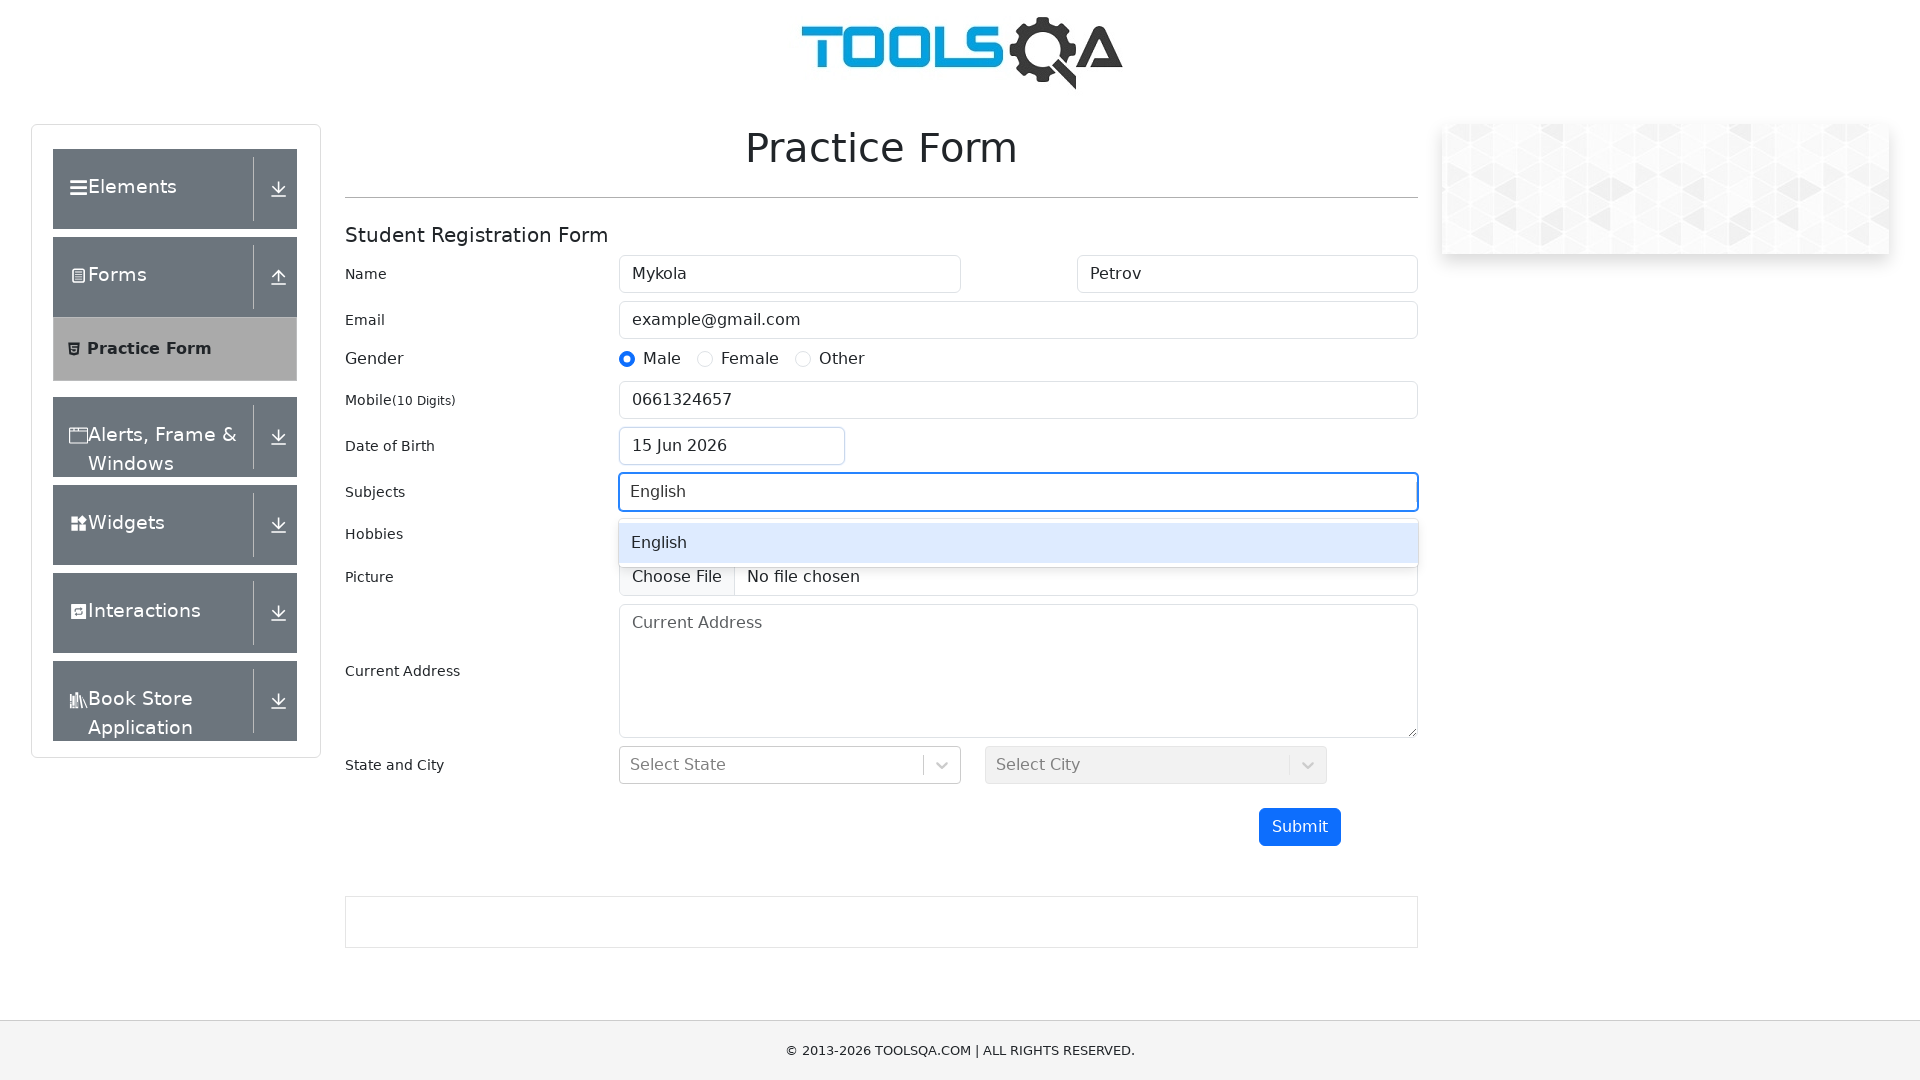

Pressed ArrowDown to navigate subject options
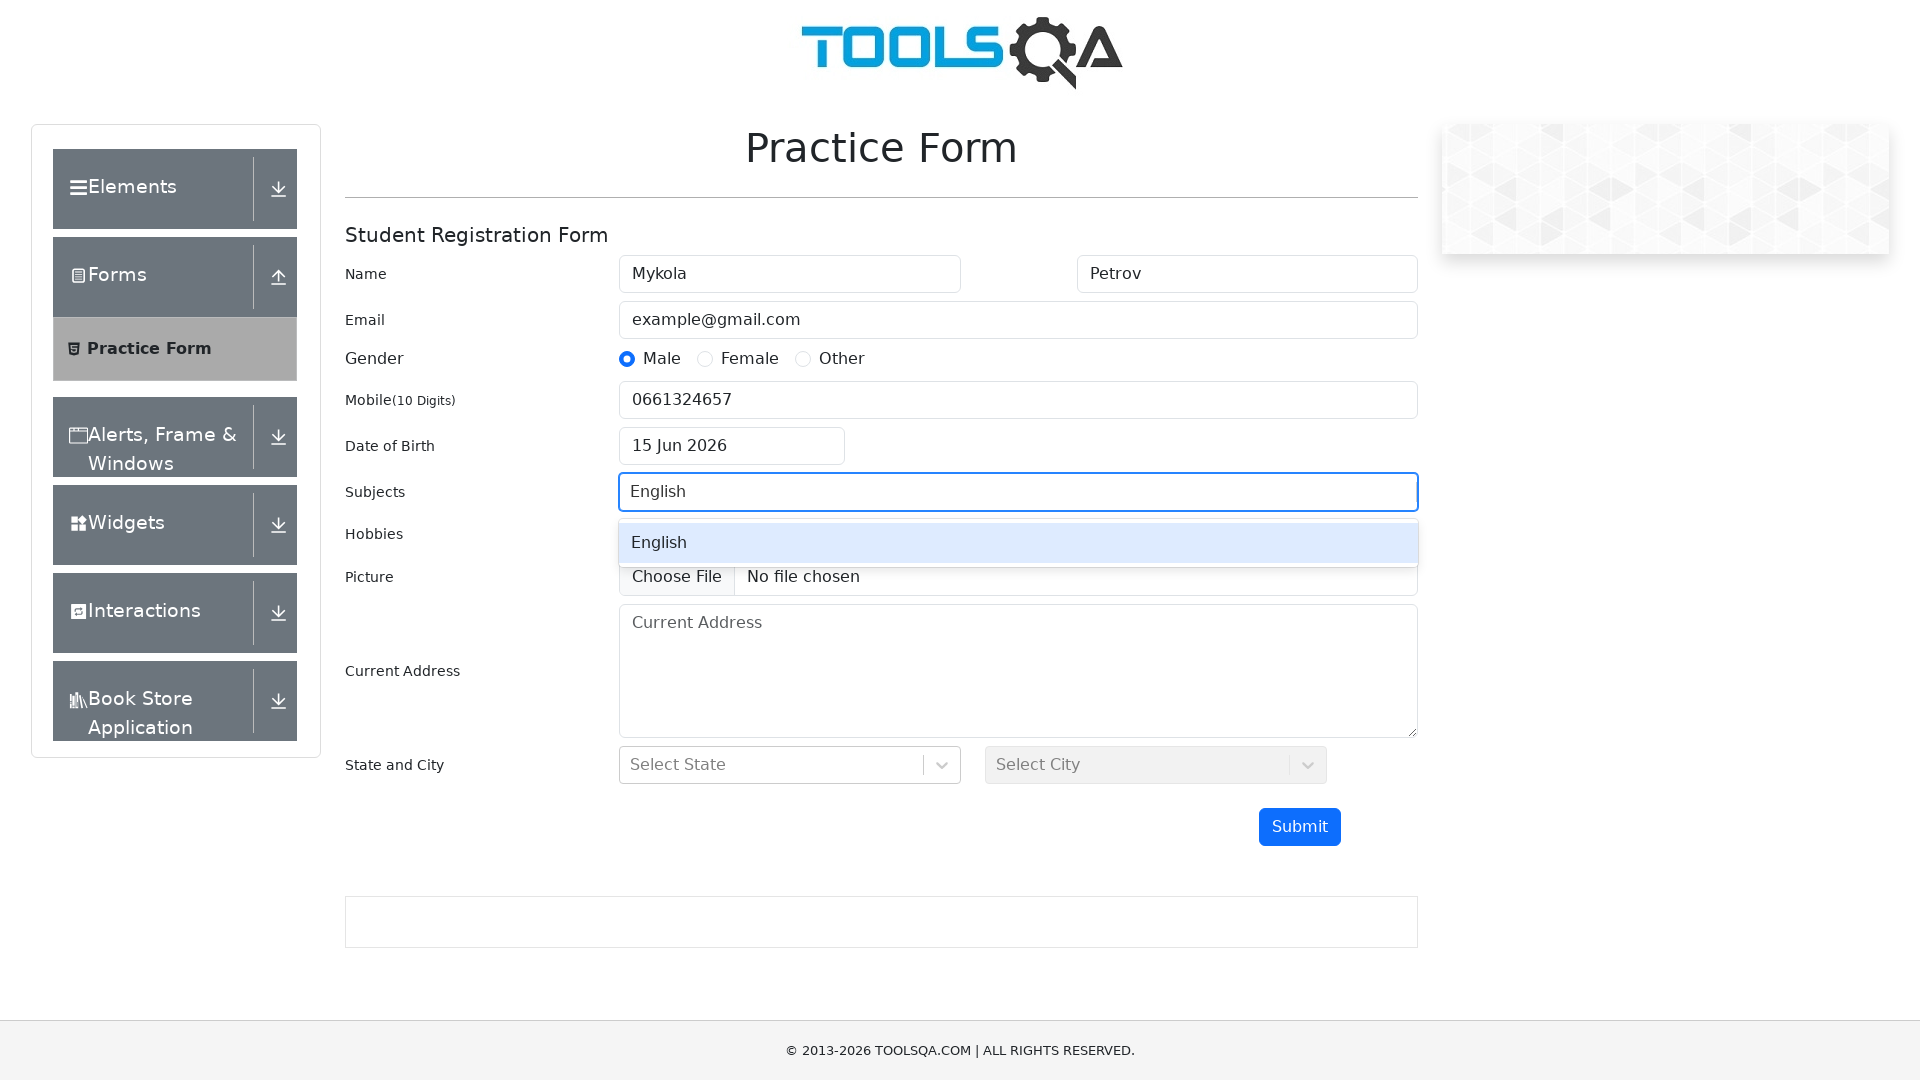

Selected English subject by pressing Enter
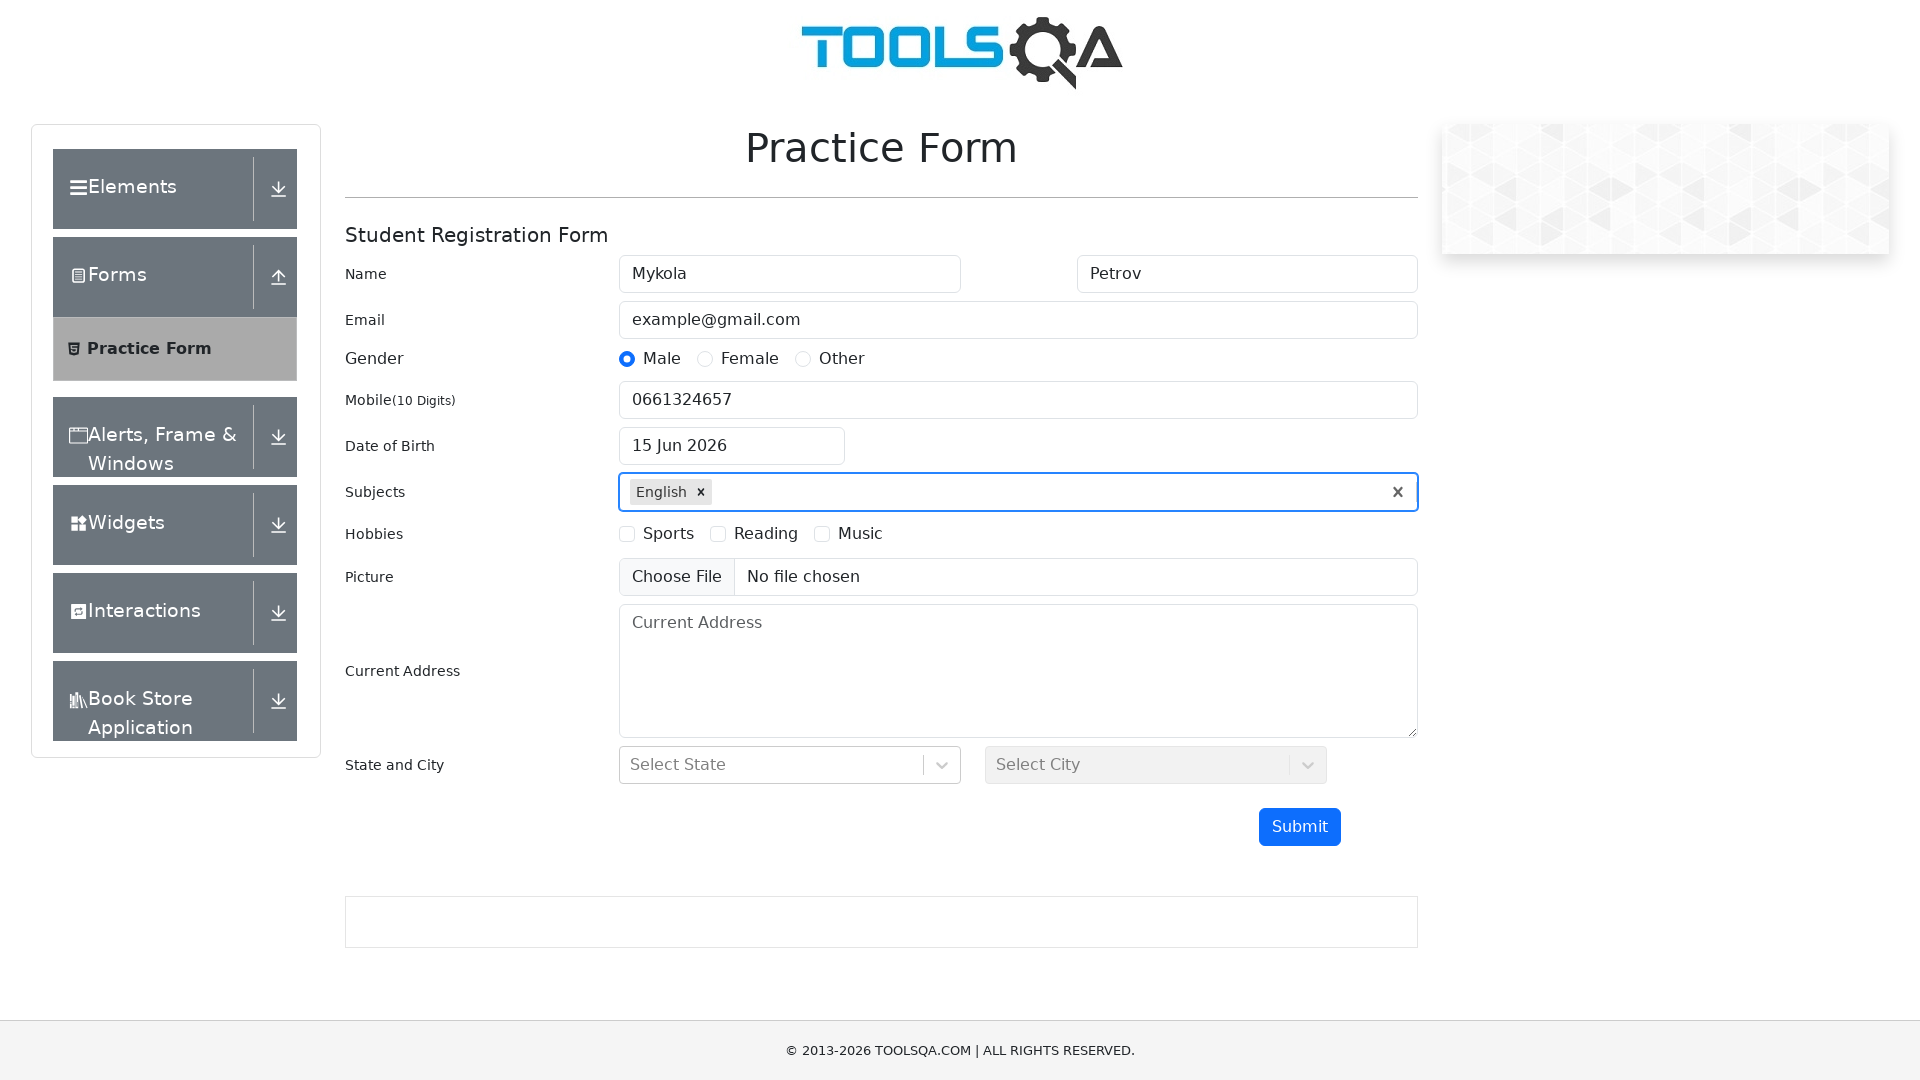

Selected Sports hobby checkbox at (669, 534) on label[for="hobbies-checkbox-1"]
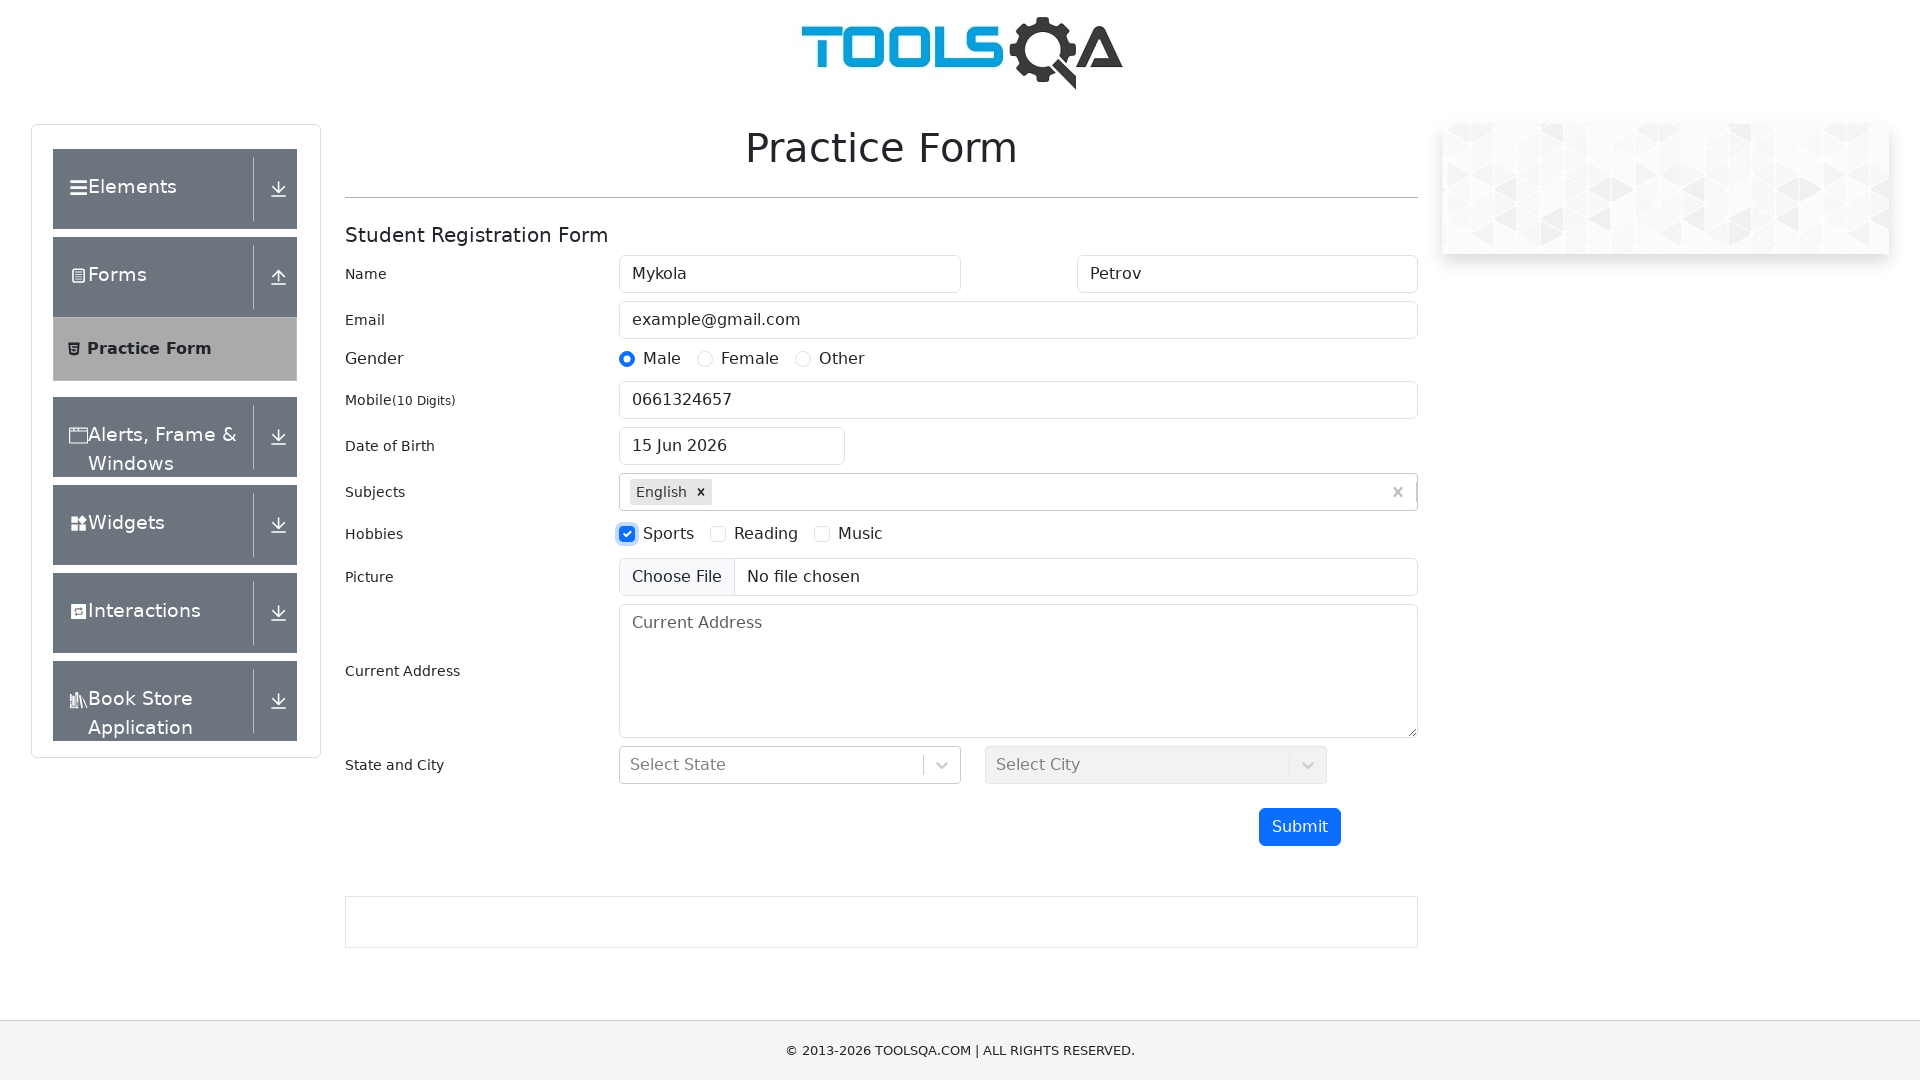

Filled Current Address field with UK address on textarea[placeholder="Current Address"]
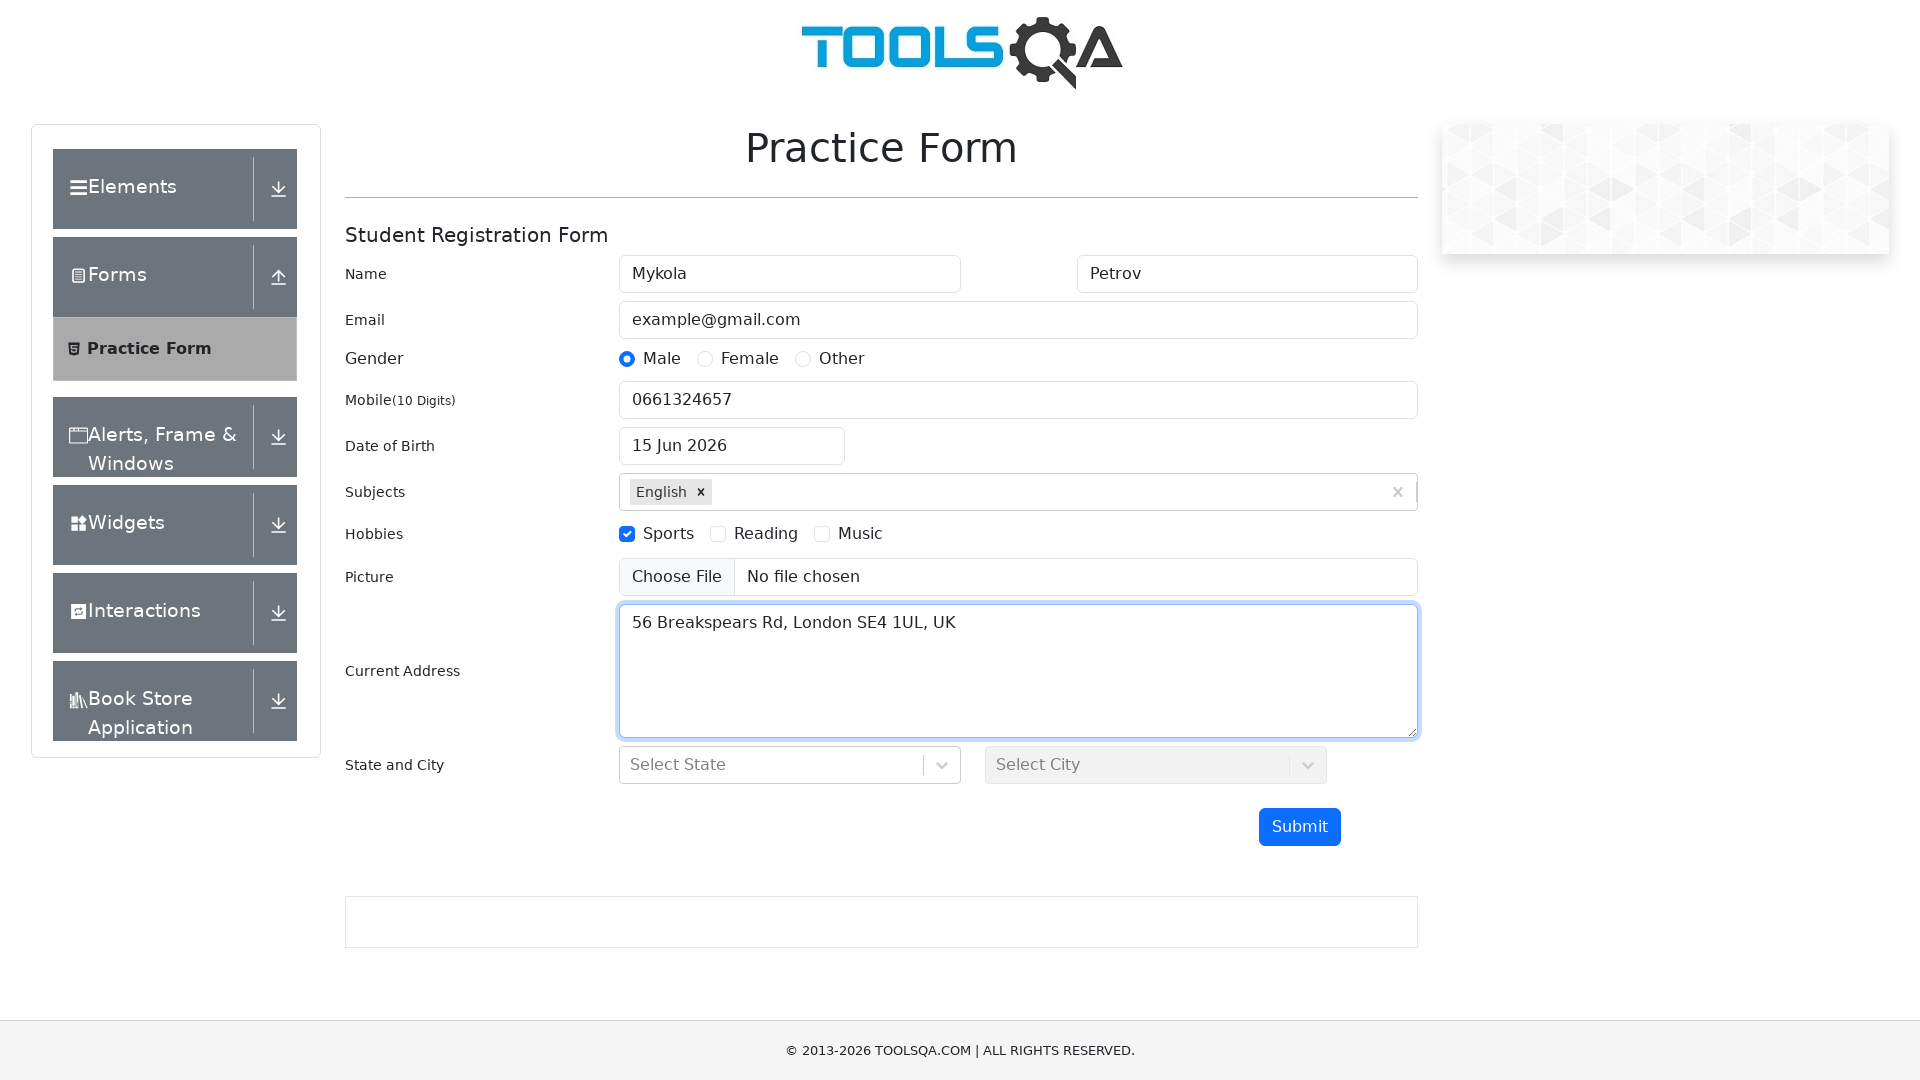

Typed 'NCR' in State field on #react-select-3-input
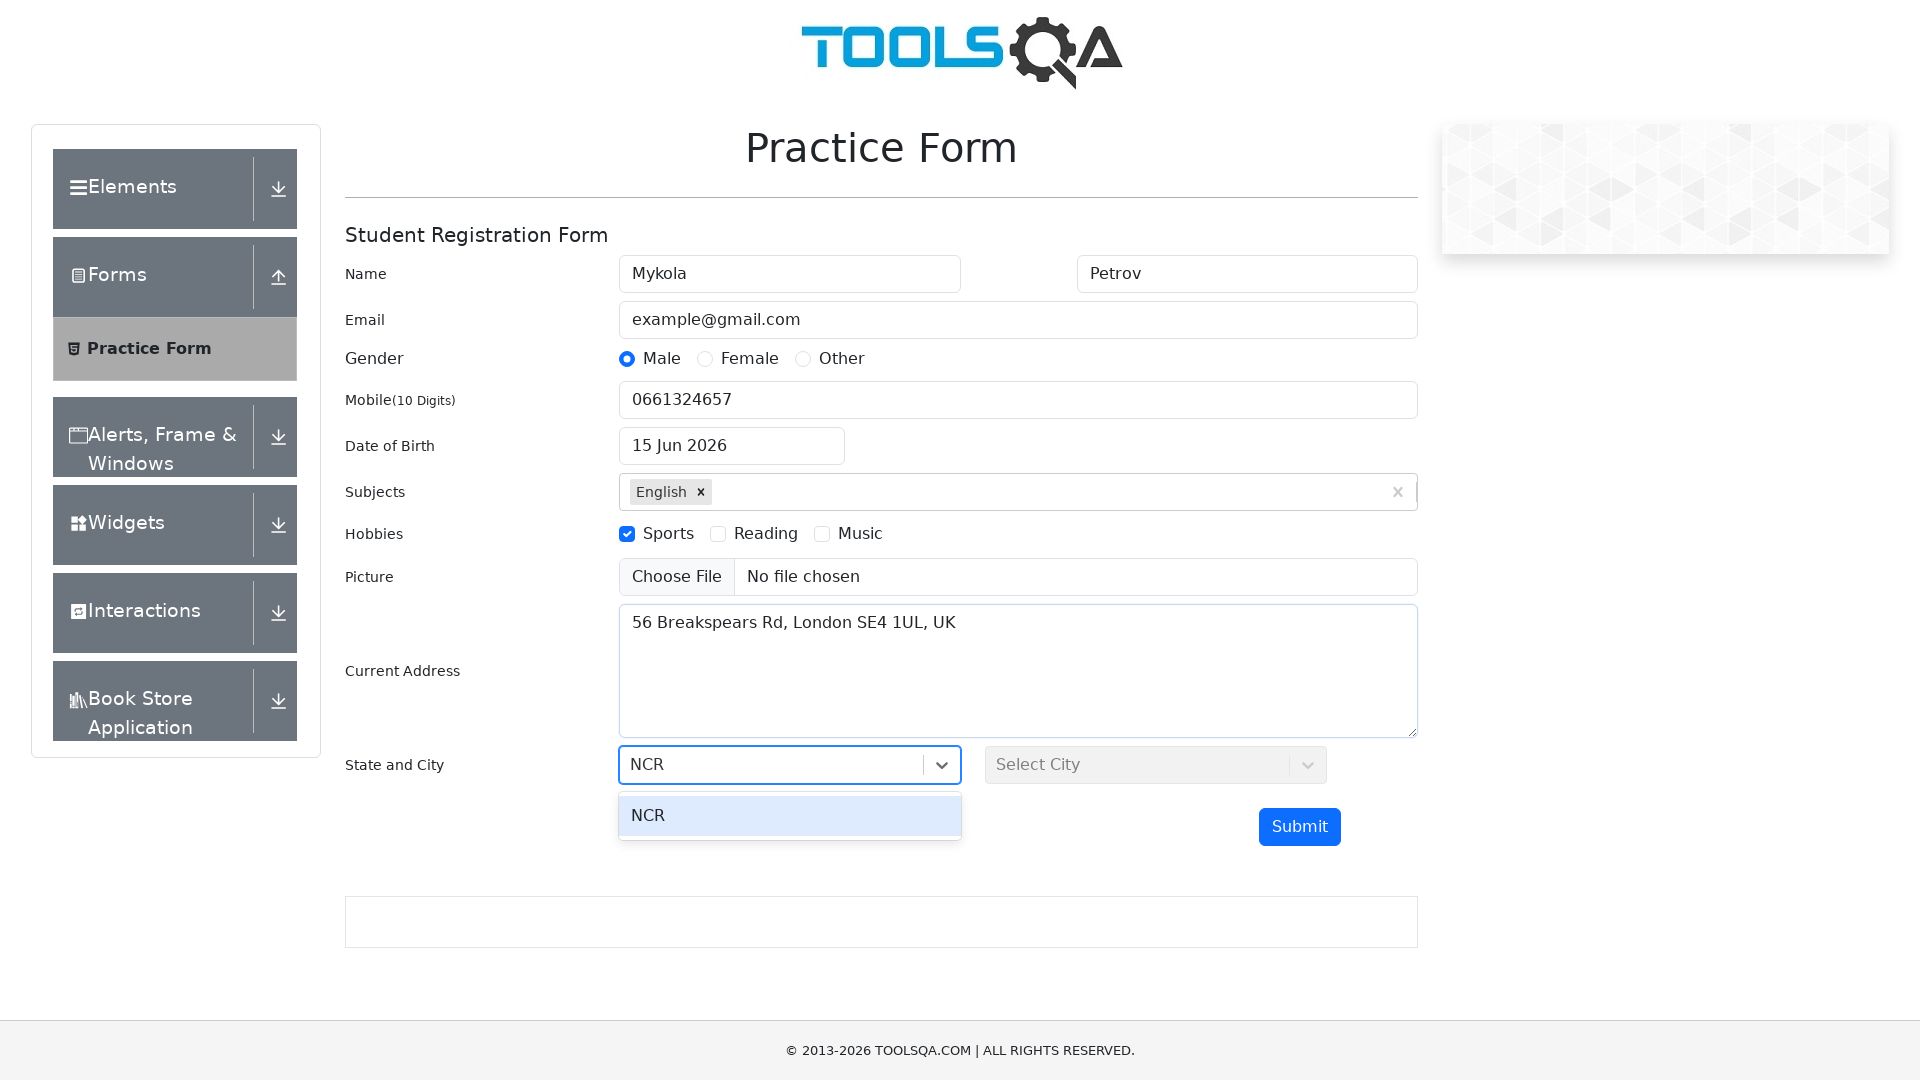

Selected NCR state by pressing Enter
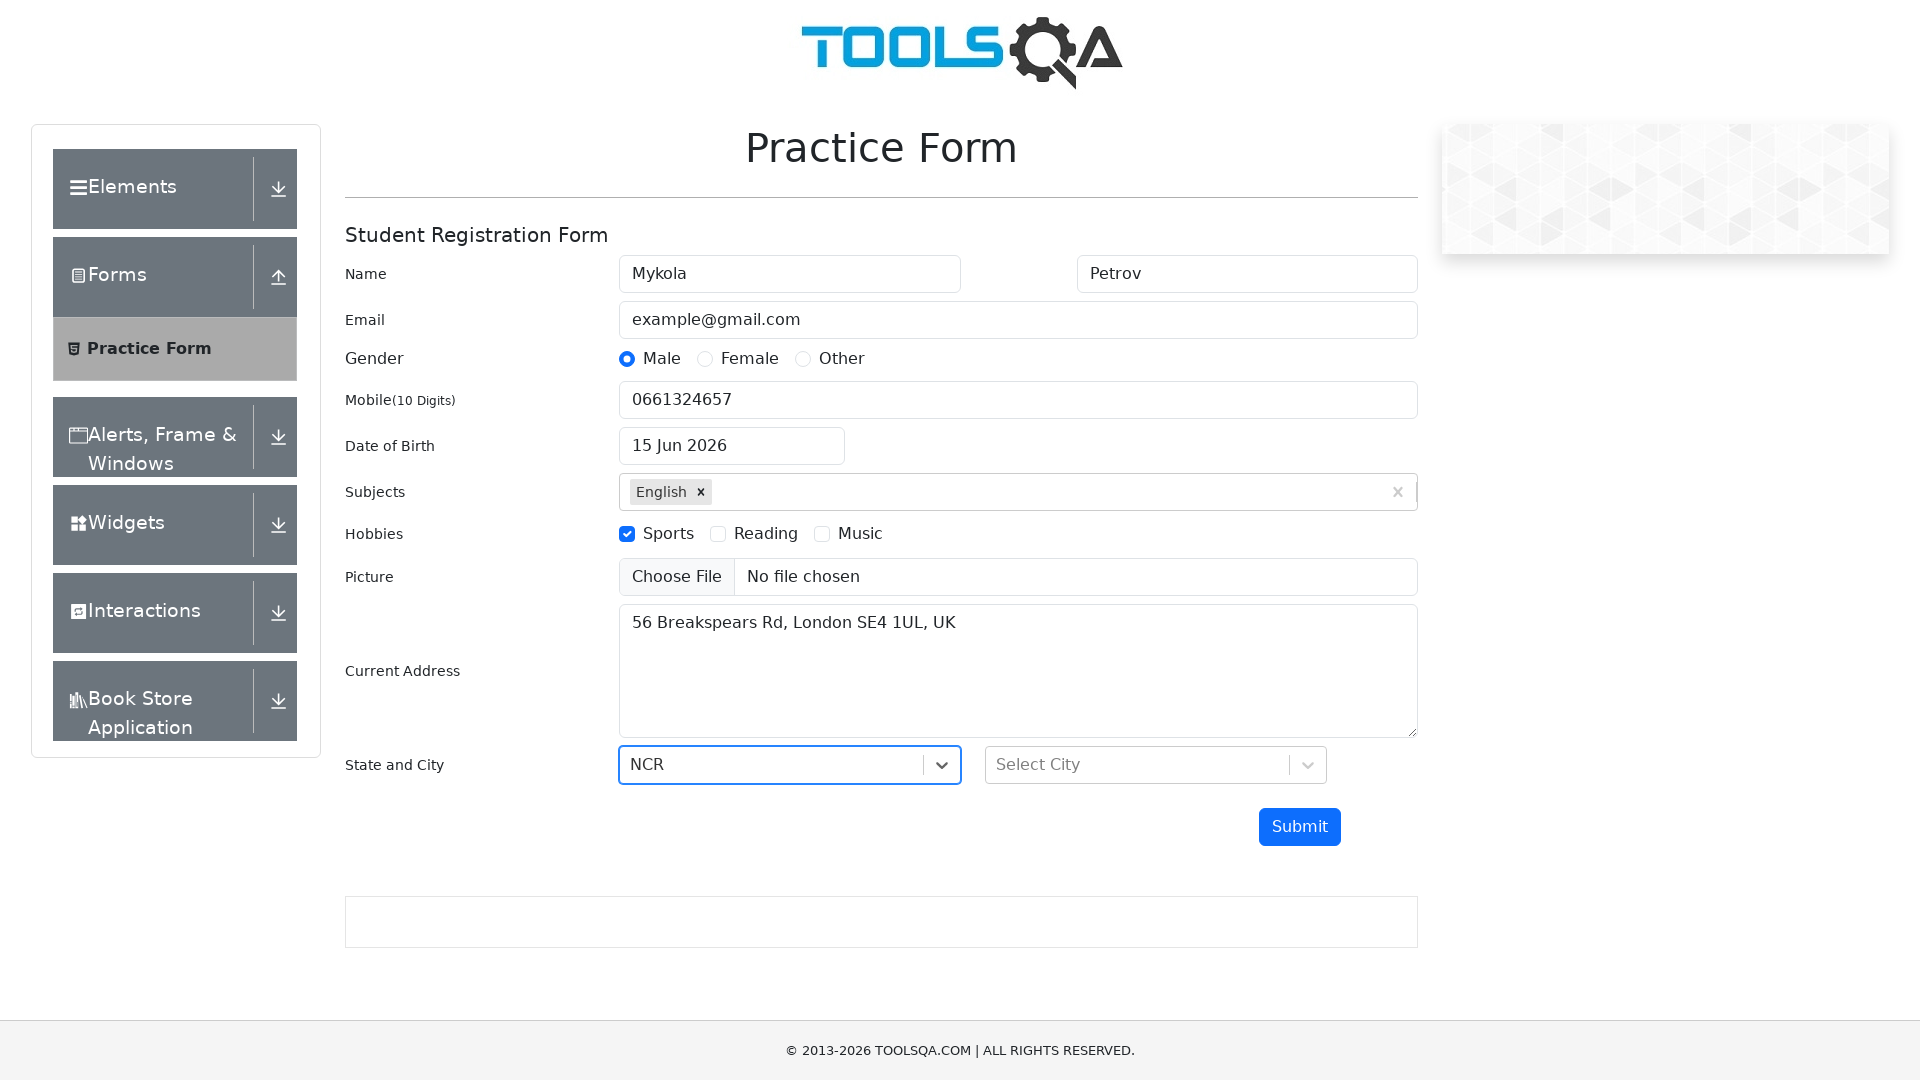

Typed 'Delhi' in City field on #react-select-4-input
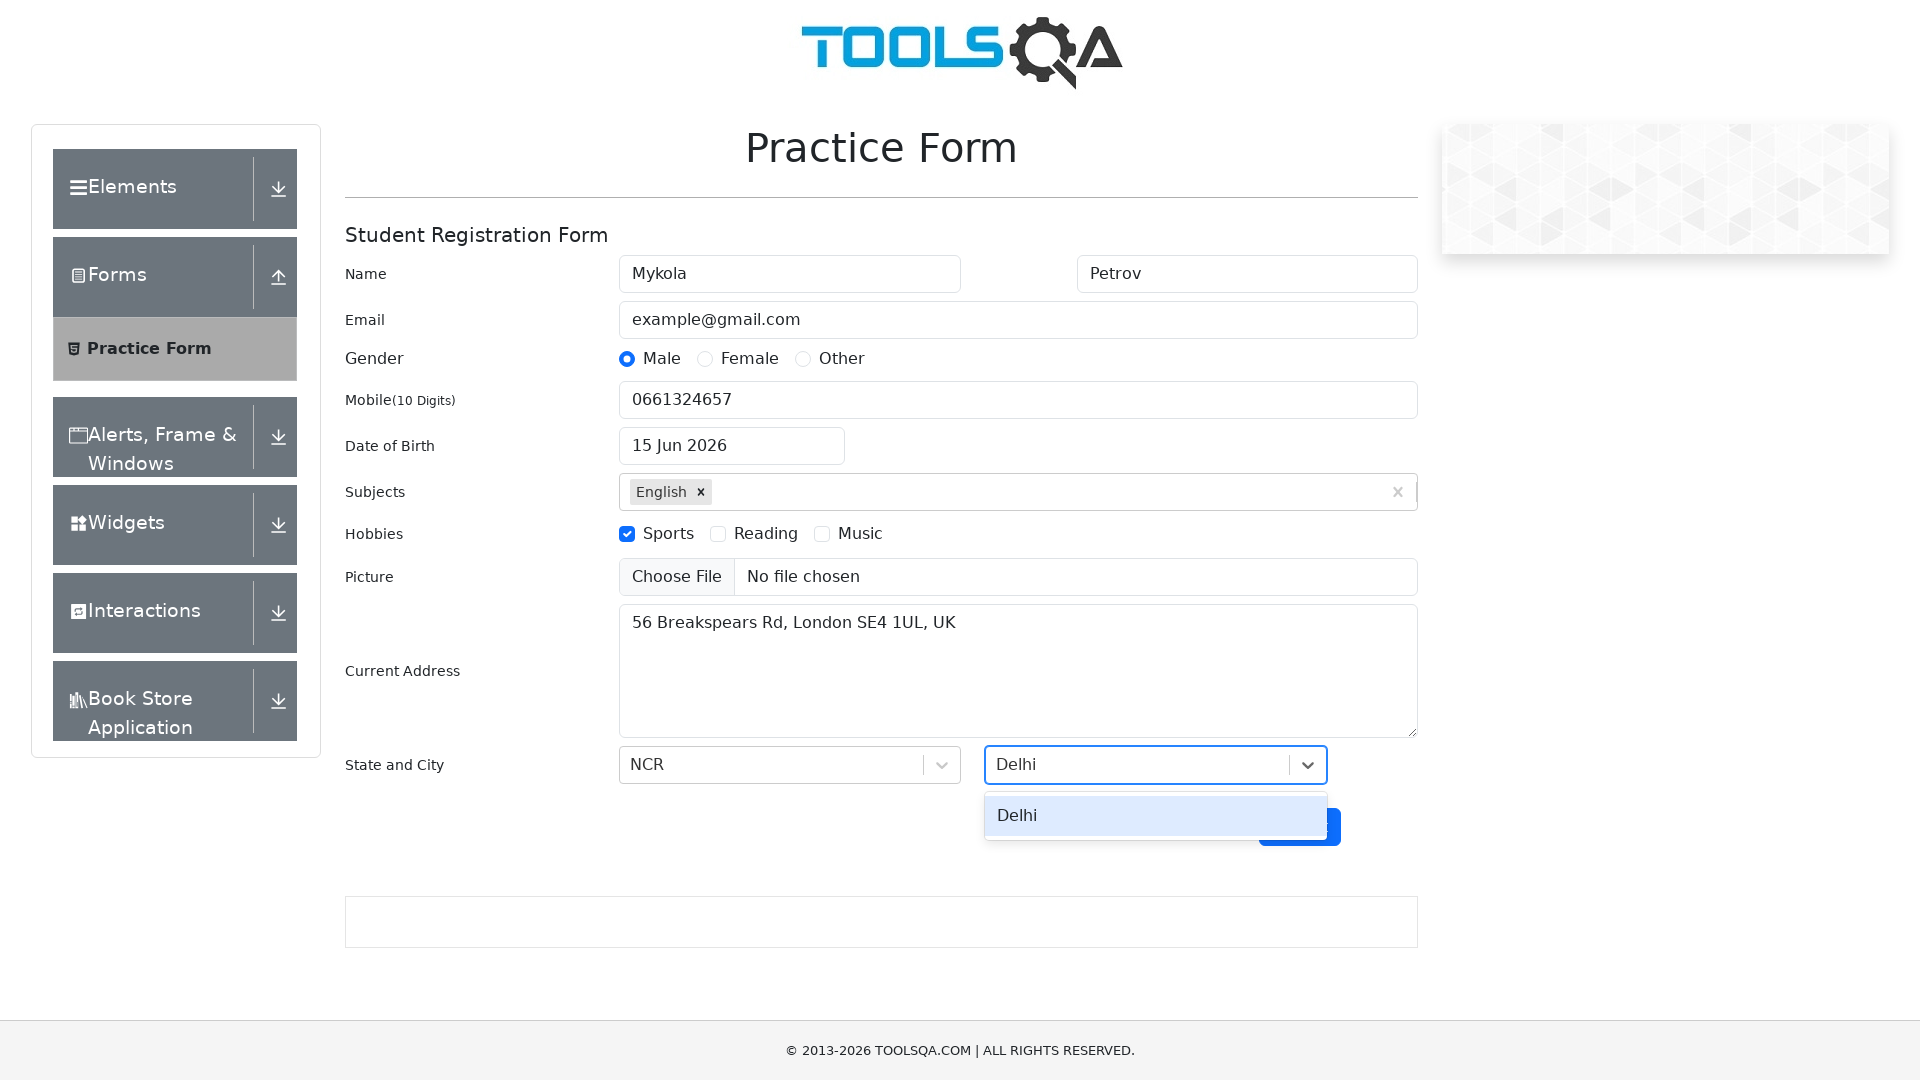

Selected Delhi city by pressing Enter
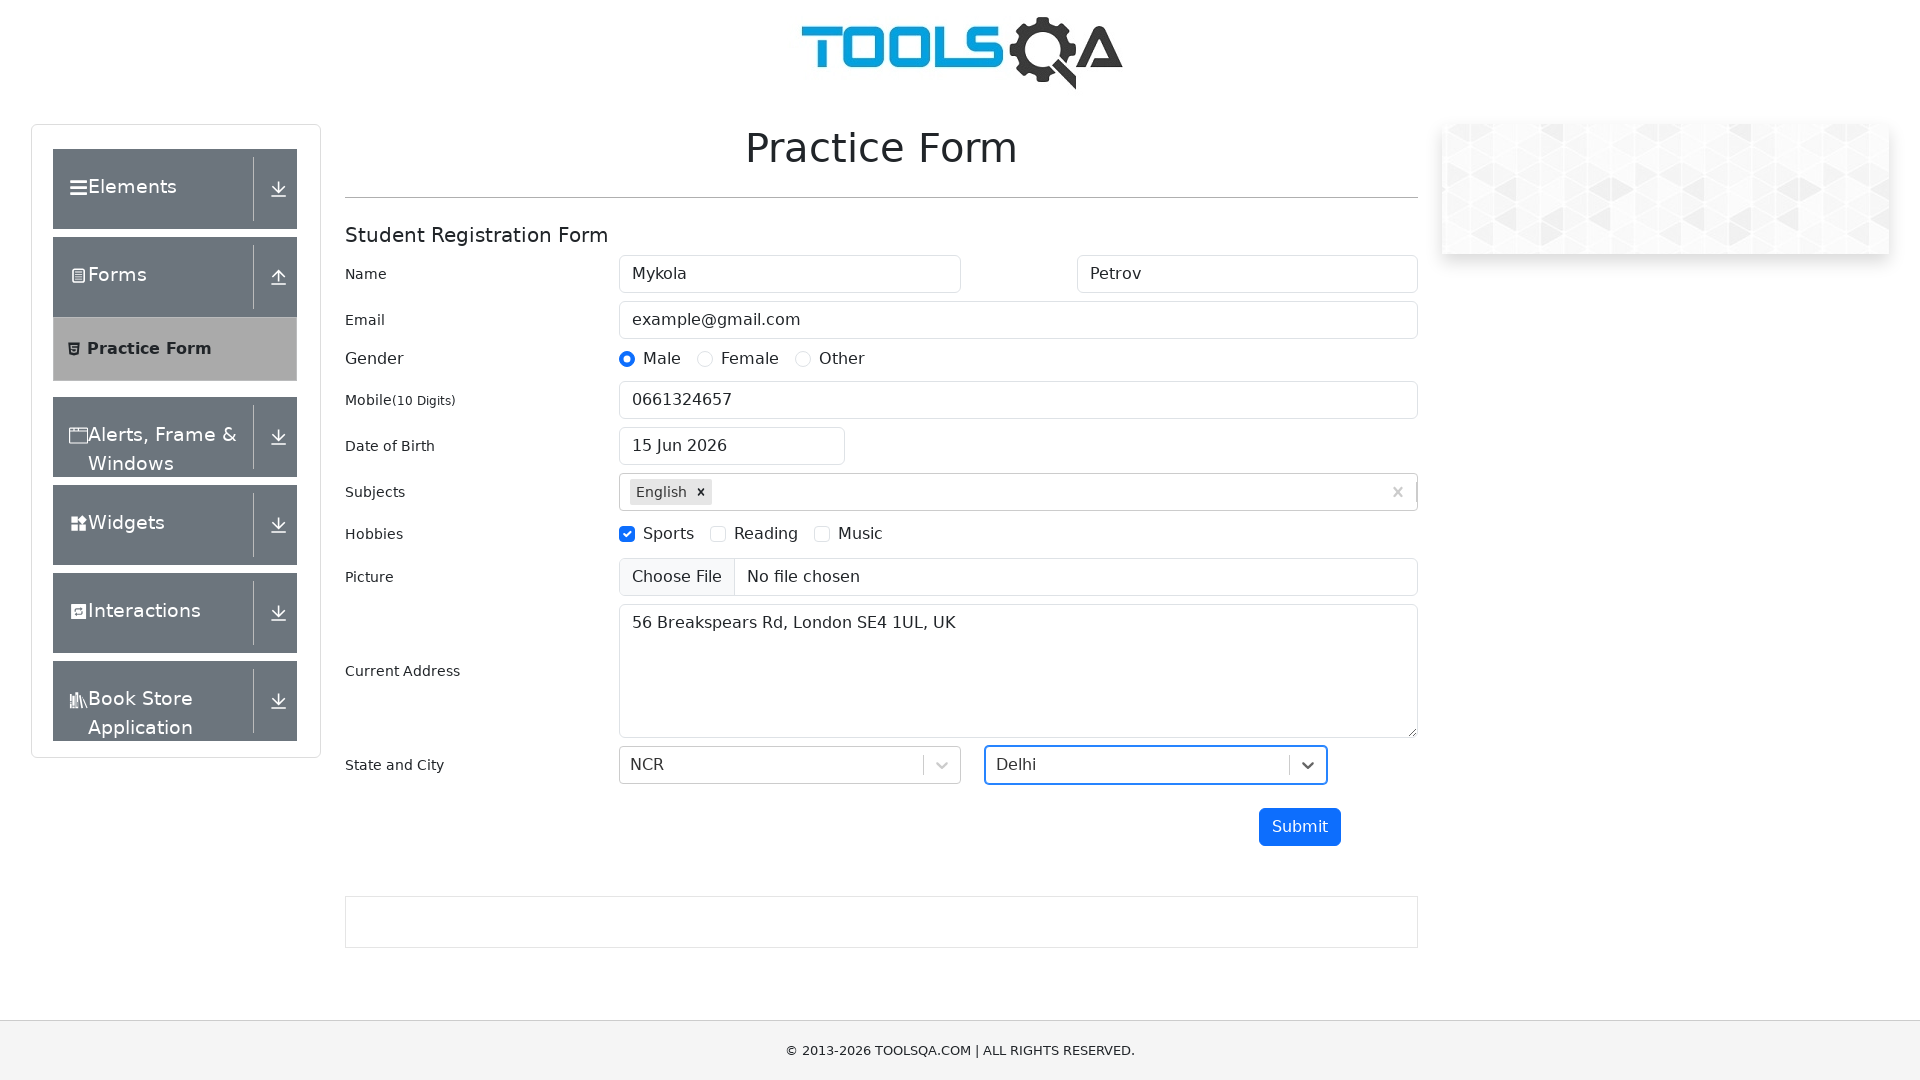

Pressed Tab to focus on submit button
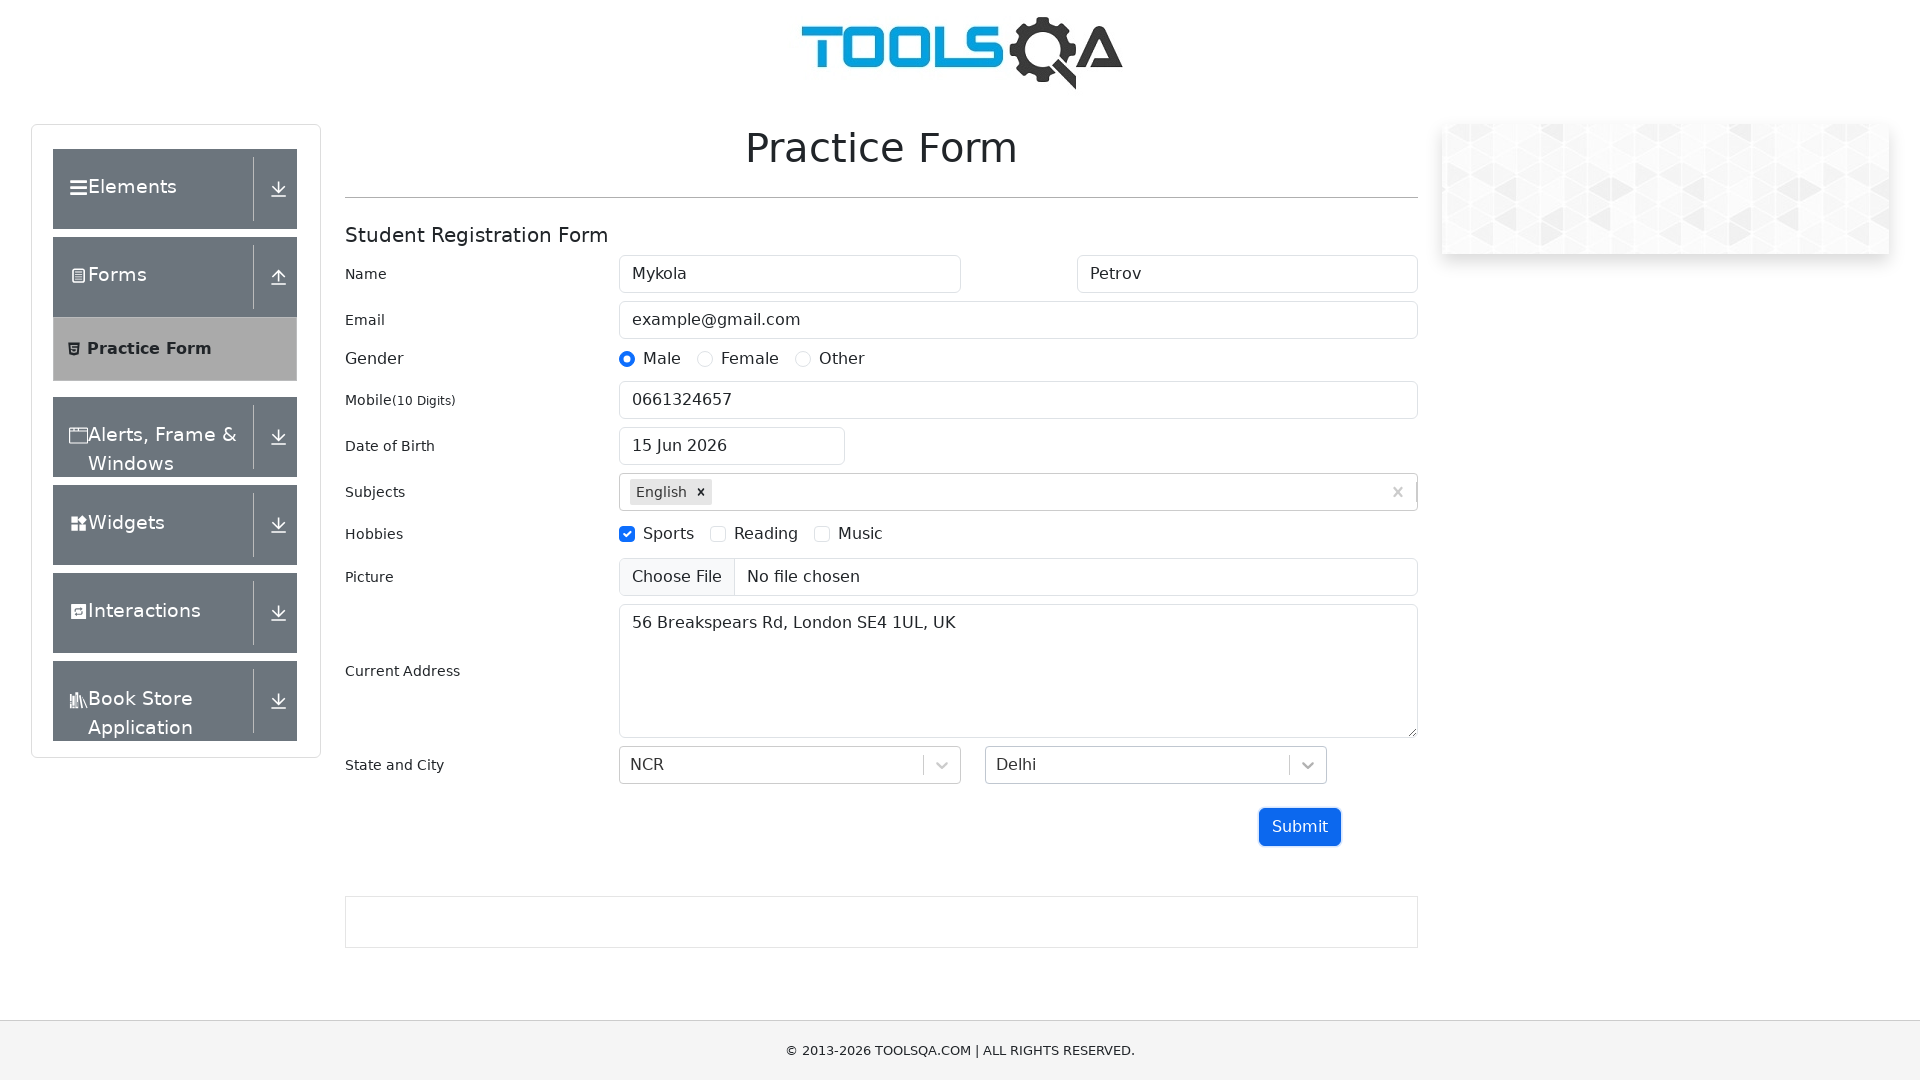

Pressed Enter to submit the form
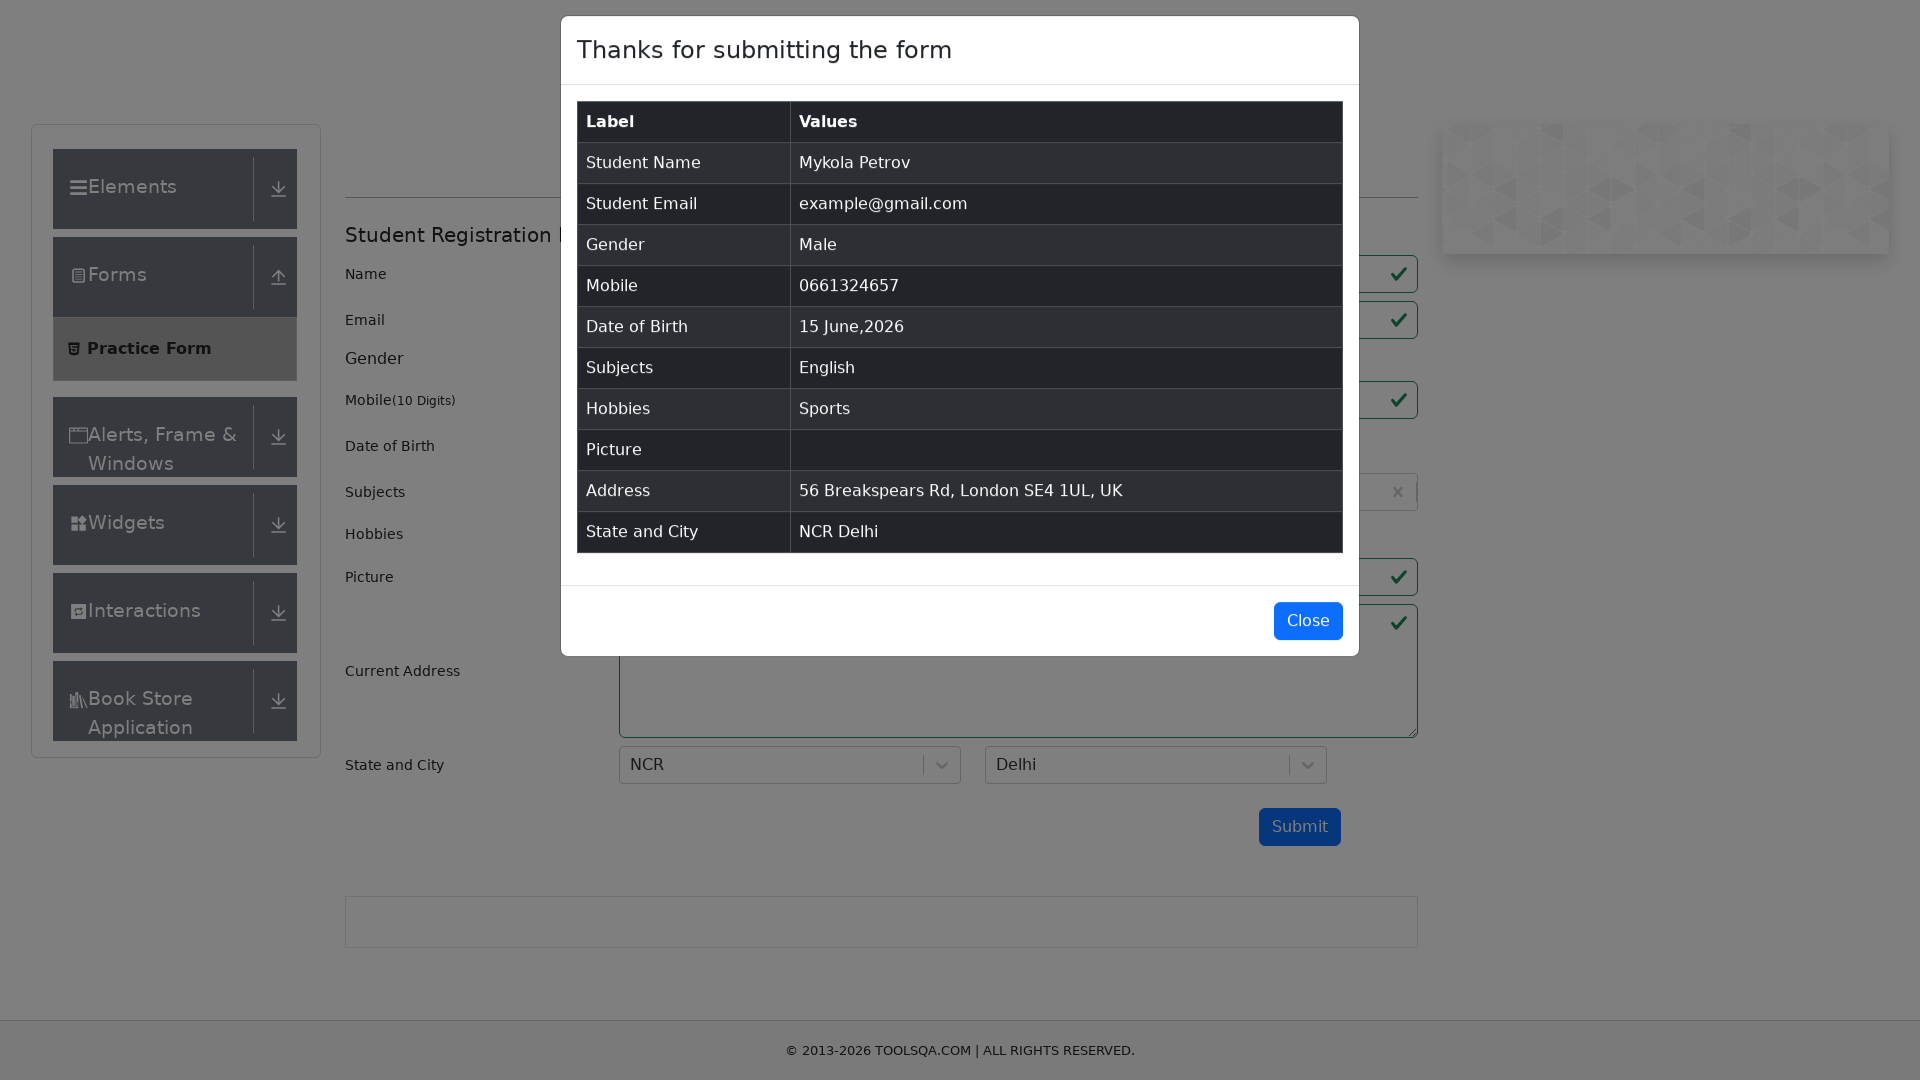

Waited for submission confirmation modal to appear
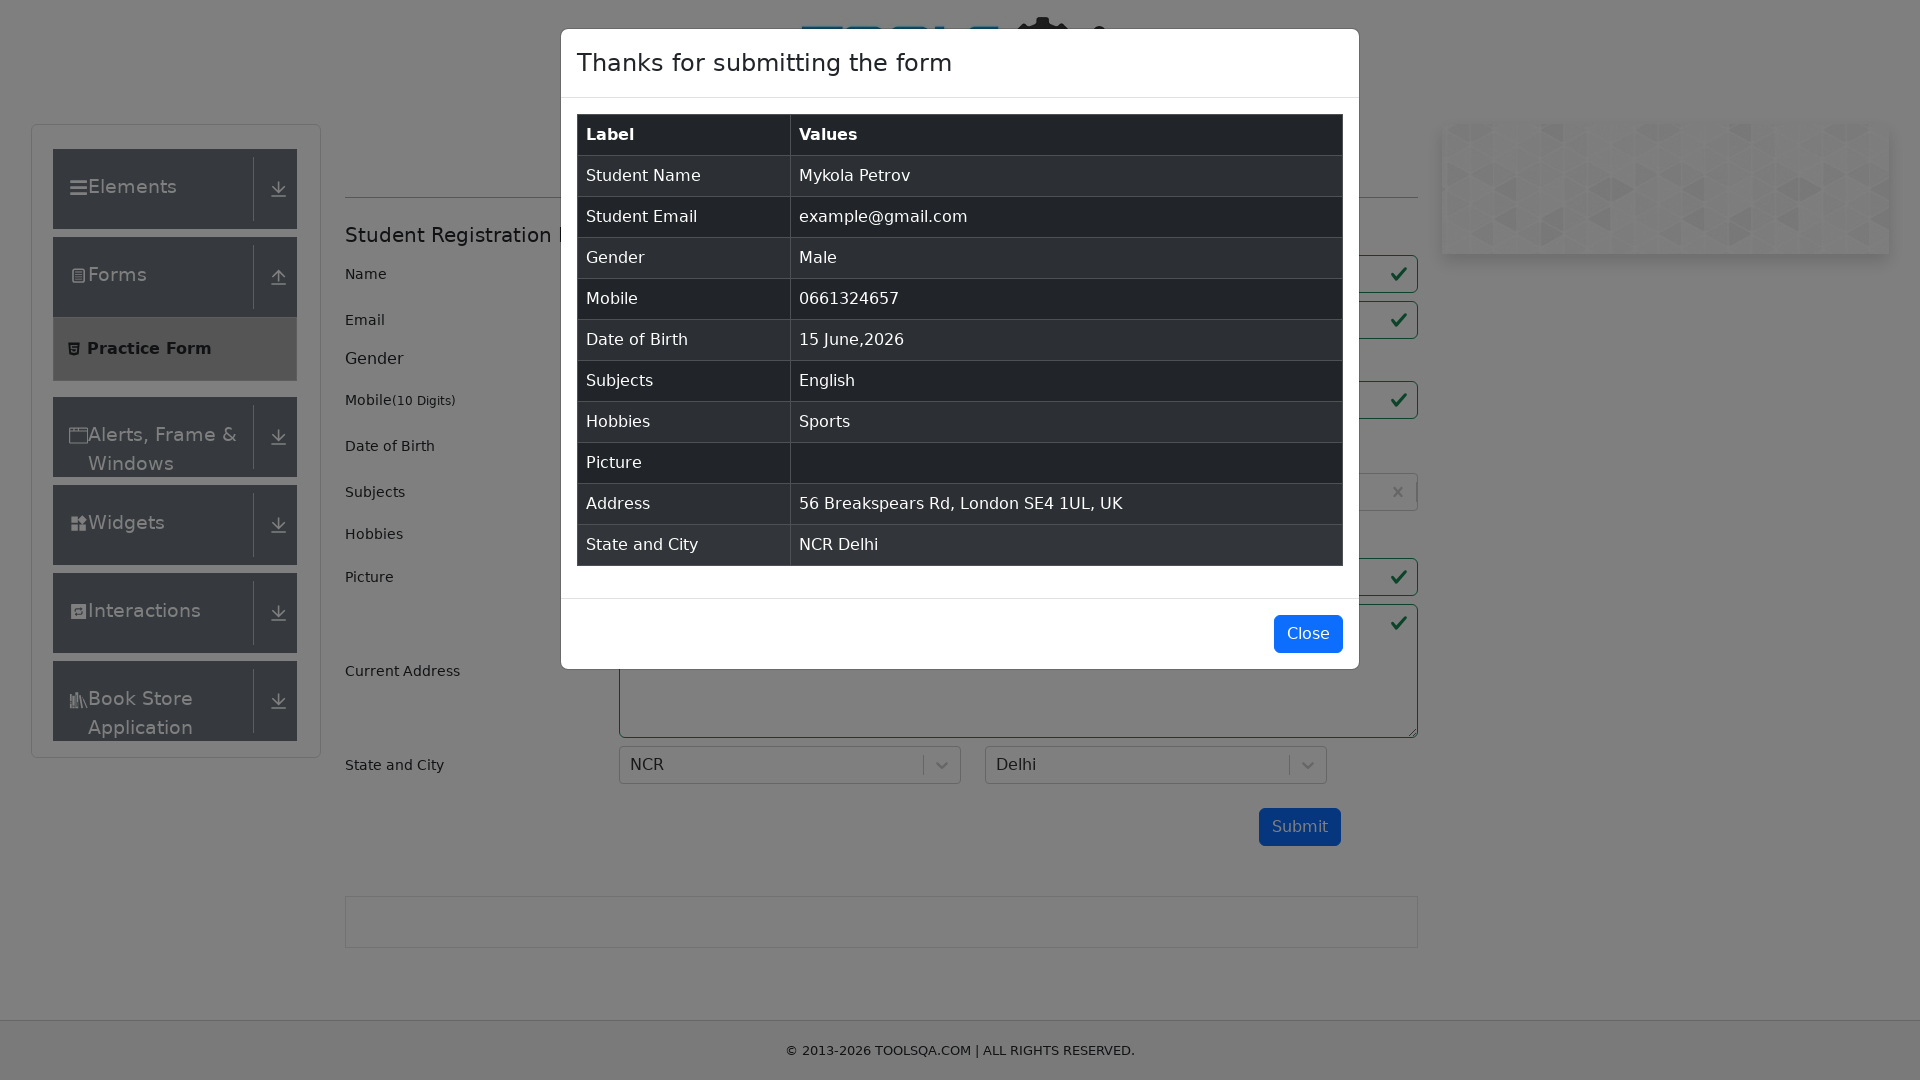

Clicked button to close submission confirmation modal at (1308, 634) on #closeLargeModal
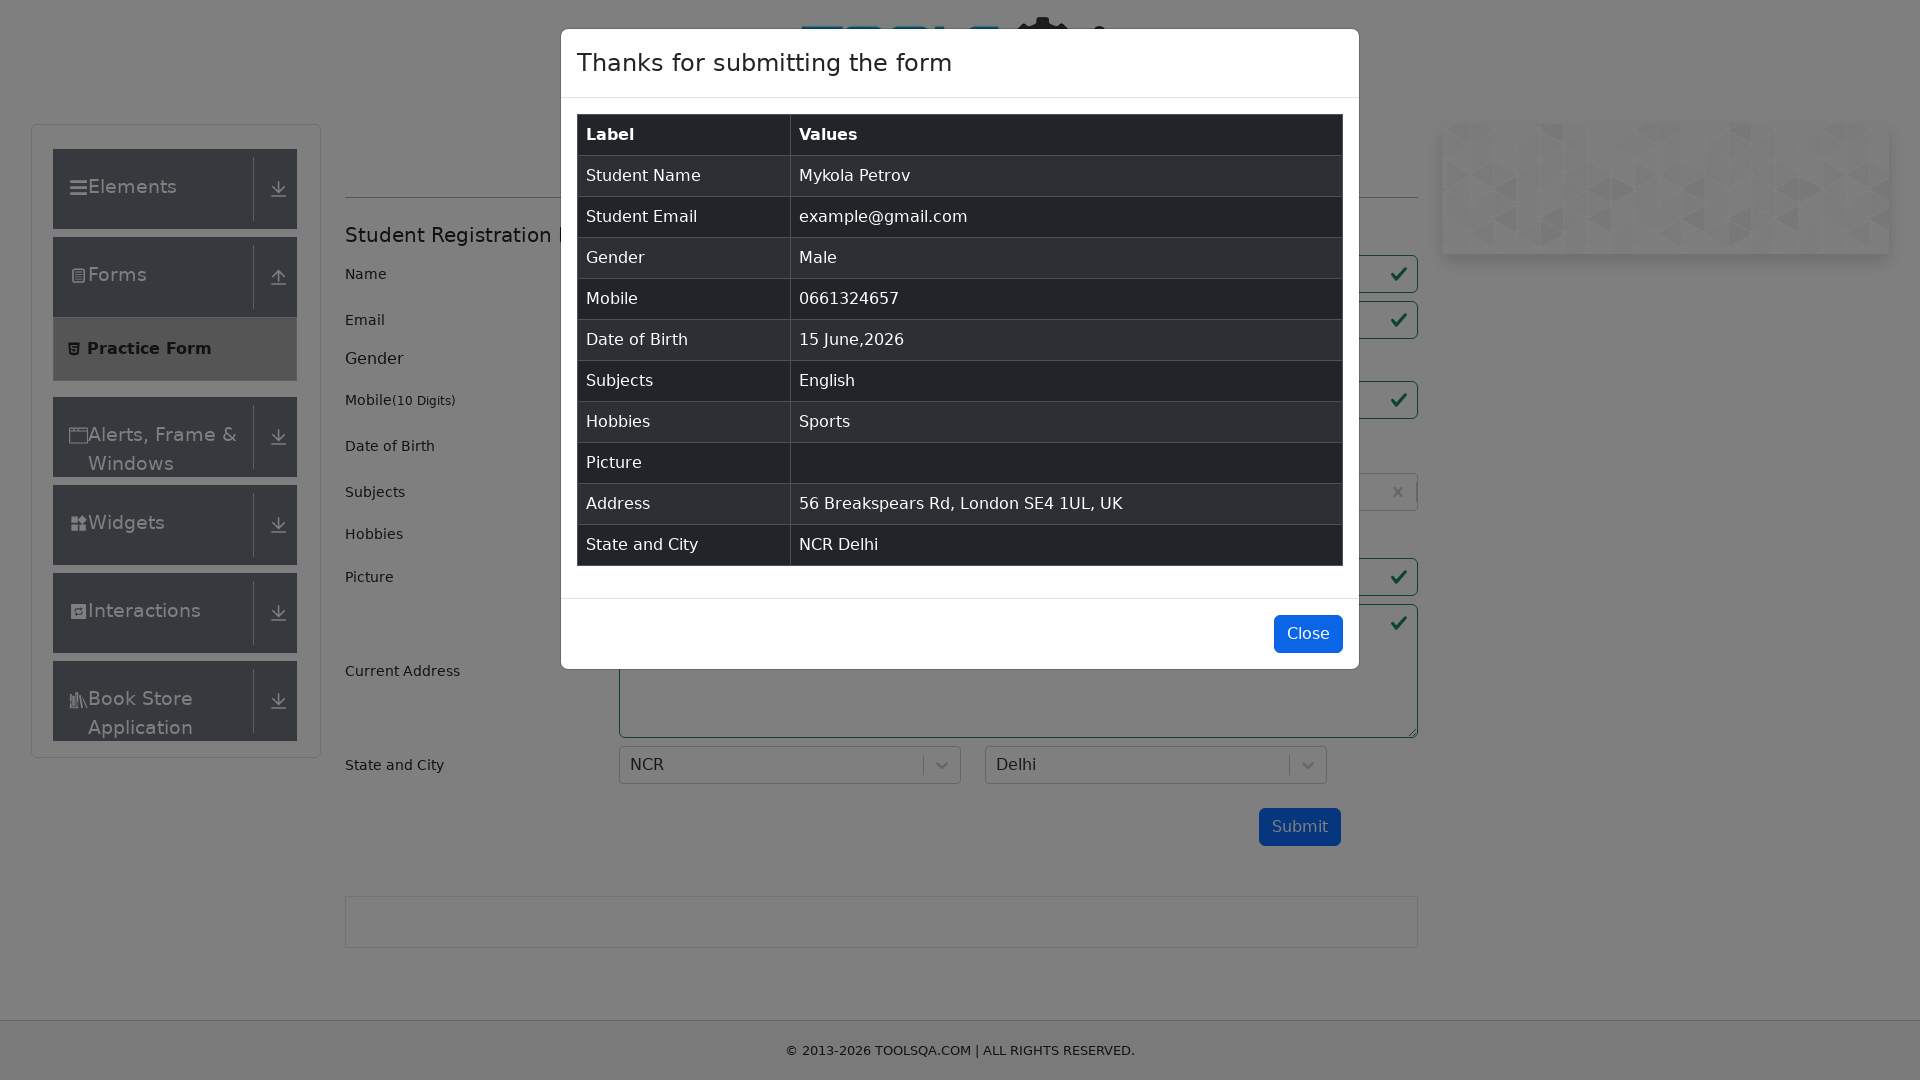

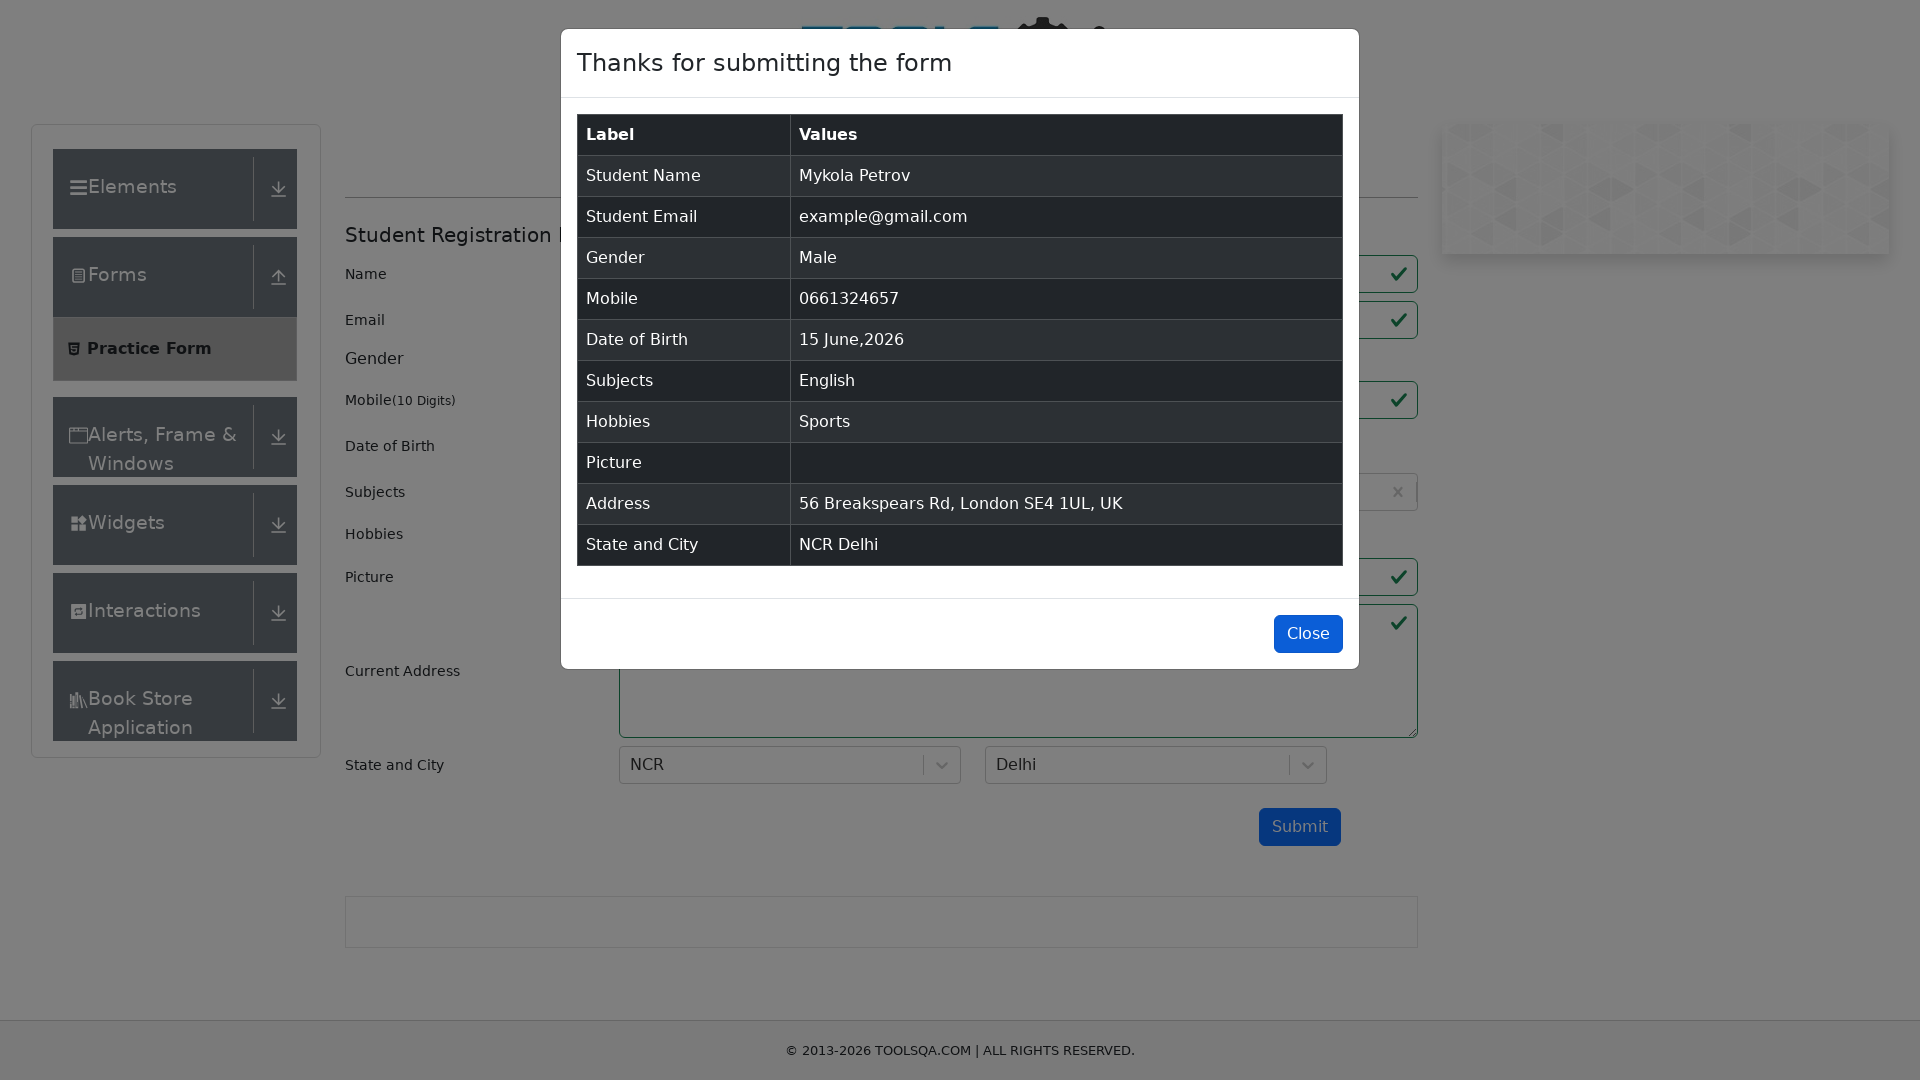